Tests date picker functionality by opening the date picker and navigating backwards through months until reaching May 2023

Starting URL: https://demo.automationtesting.in/Datepicker.html

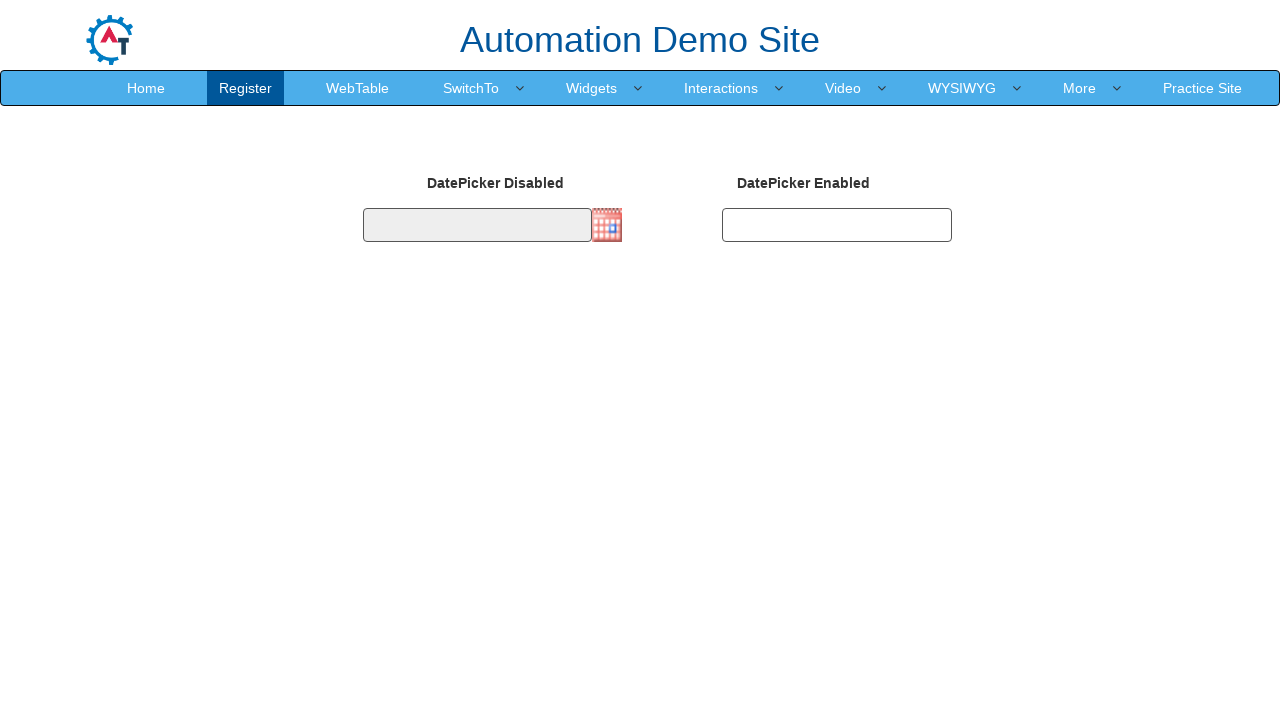

Clicked on date picker input to open calendar at (477, 225) on #datepicker1
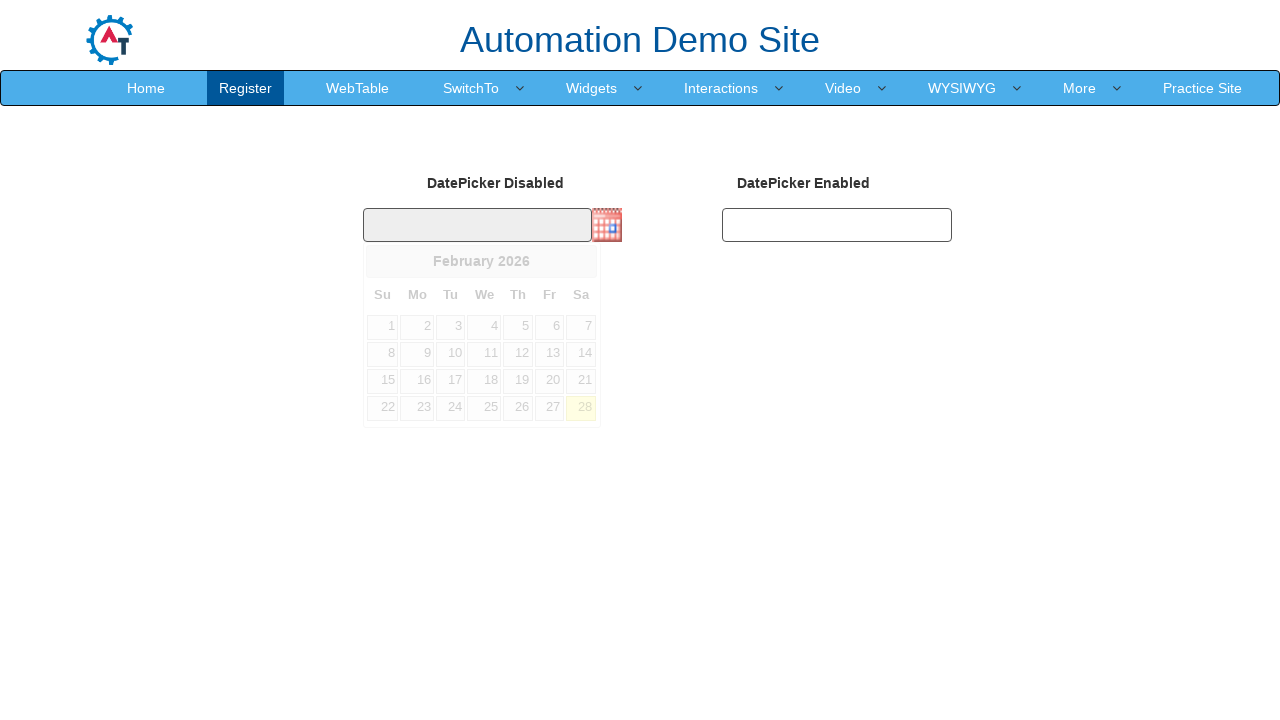

Date picker calendar is now visible
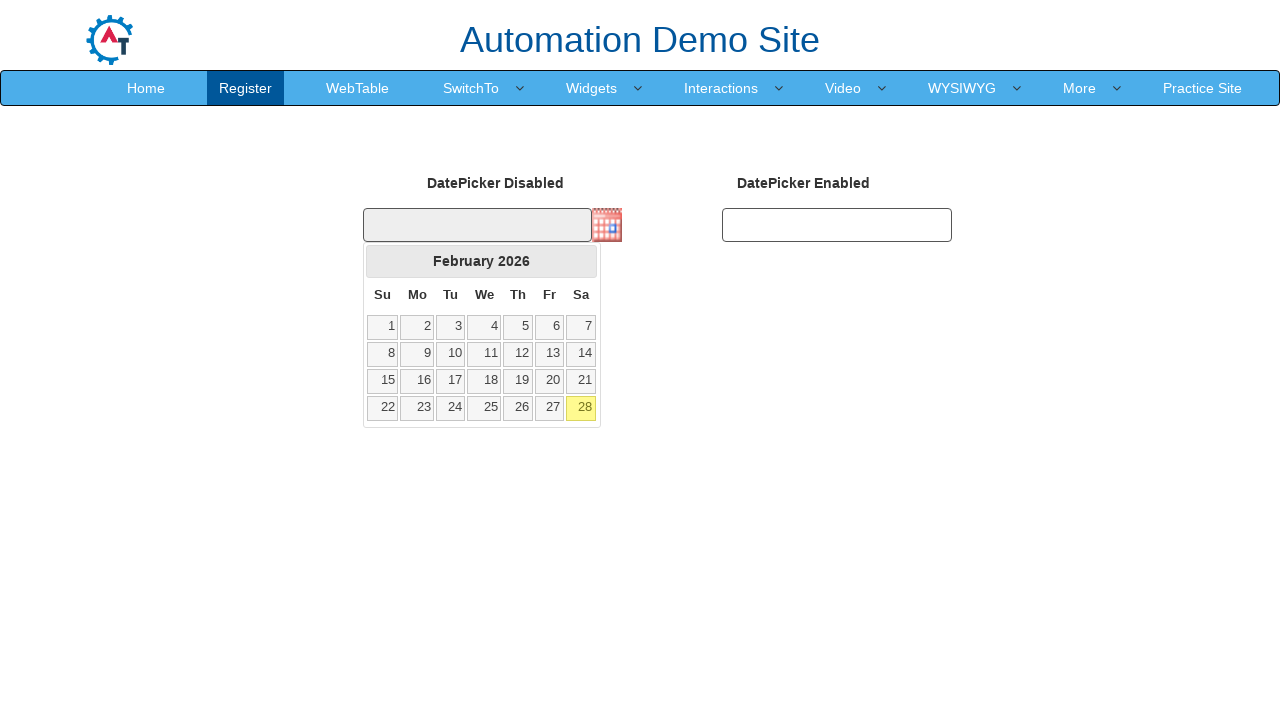

Navigated to previous month (currently at February 2026) at (382, 261) on [data-handler='prev']
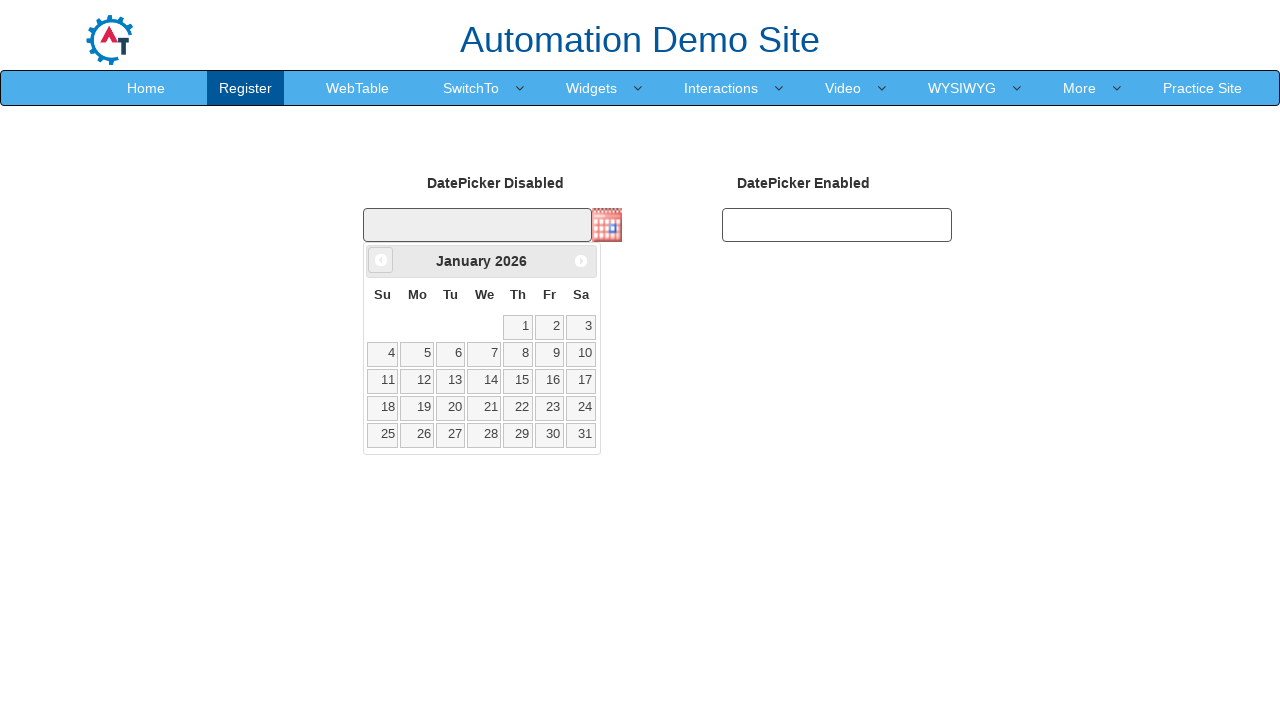

Waited for calendar to update
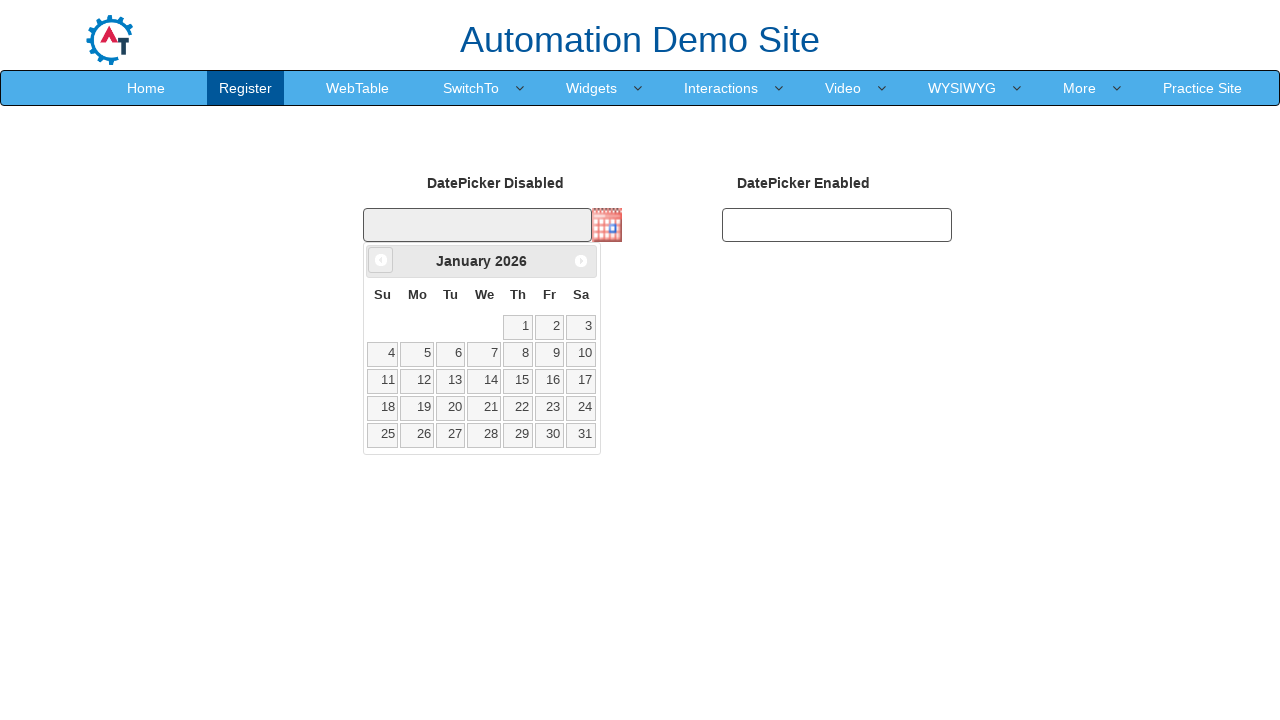

Navigated to previous month (currently at January 2026) at (381, 260) on [data-handler='prev']
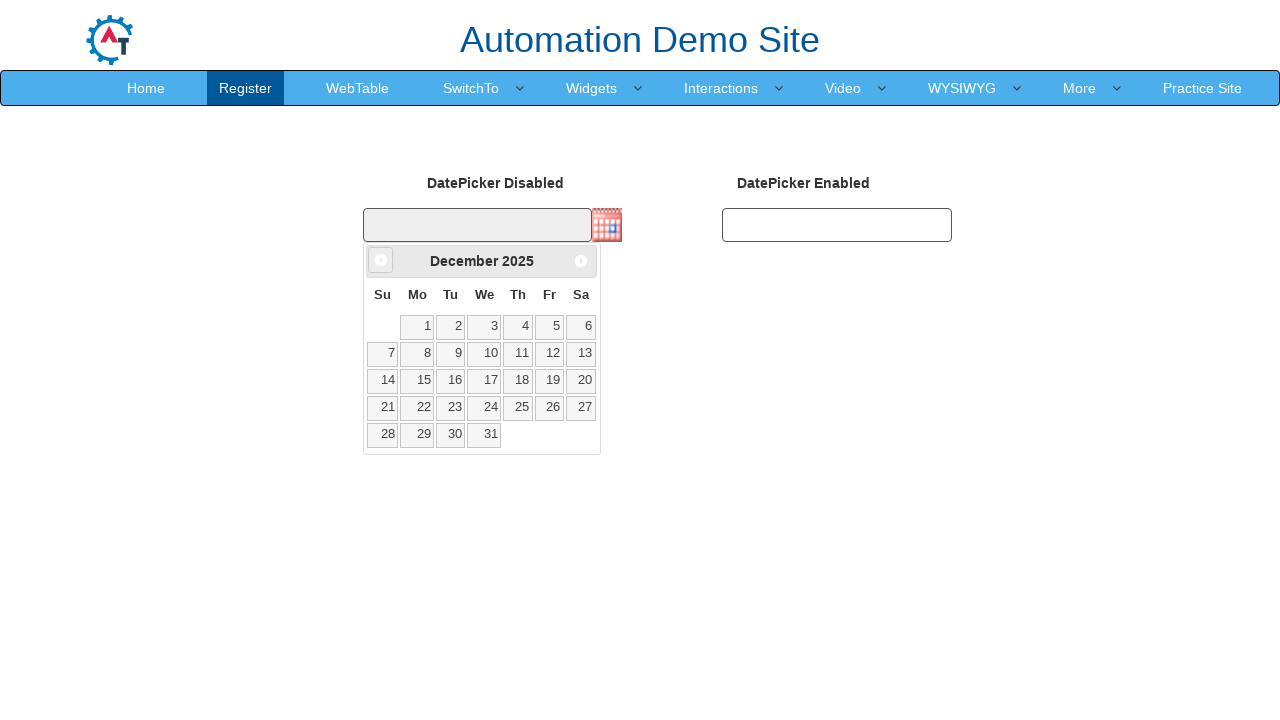

Waited for calendar to update
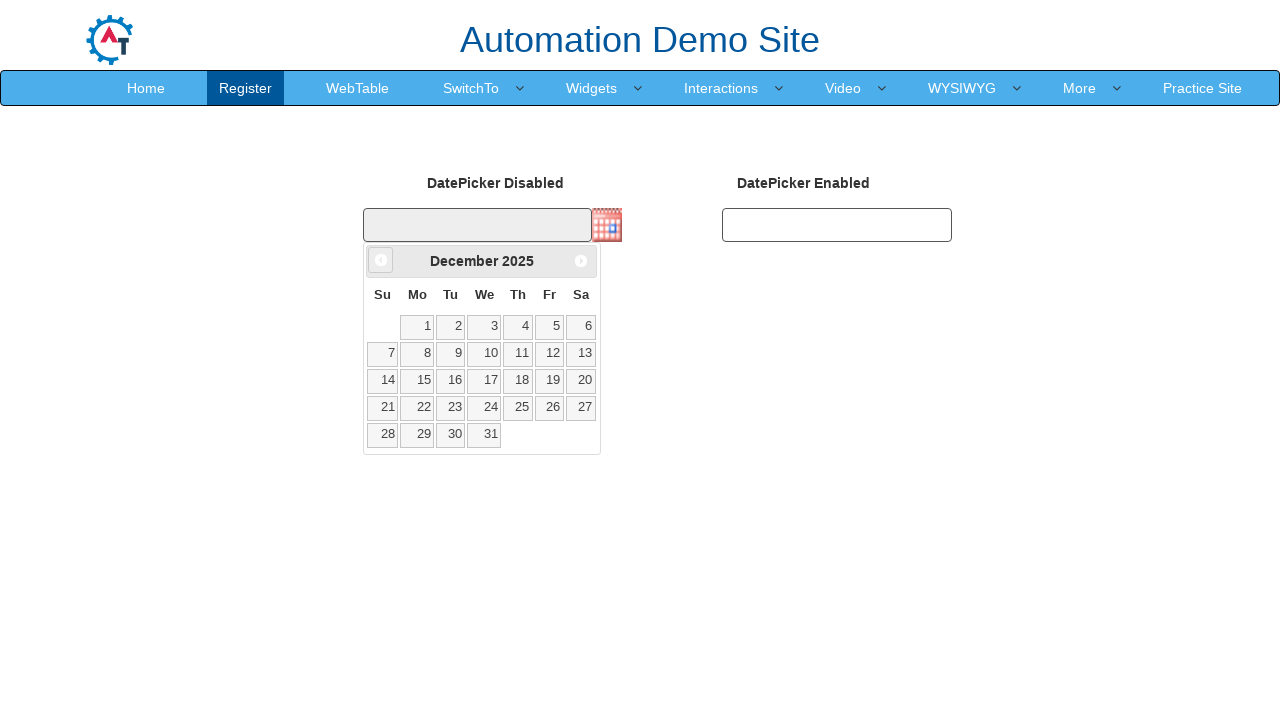

Navigated to previous month (currently at December 2025) at (381, 260) on [data-handler='prev']
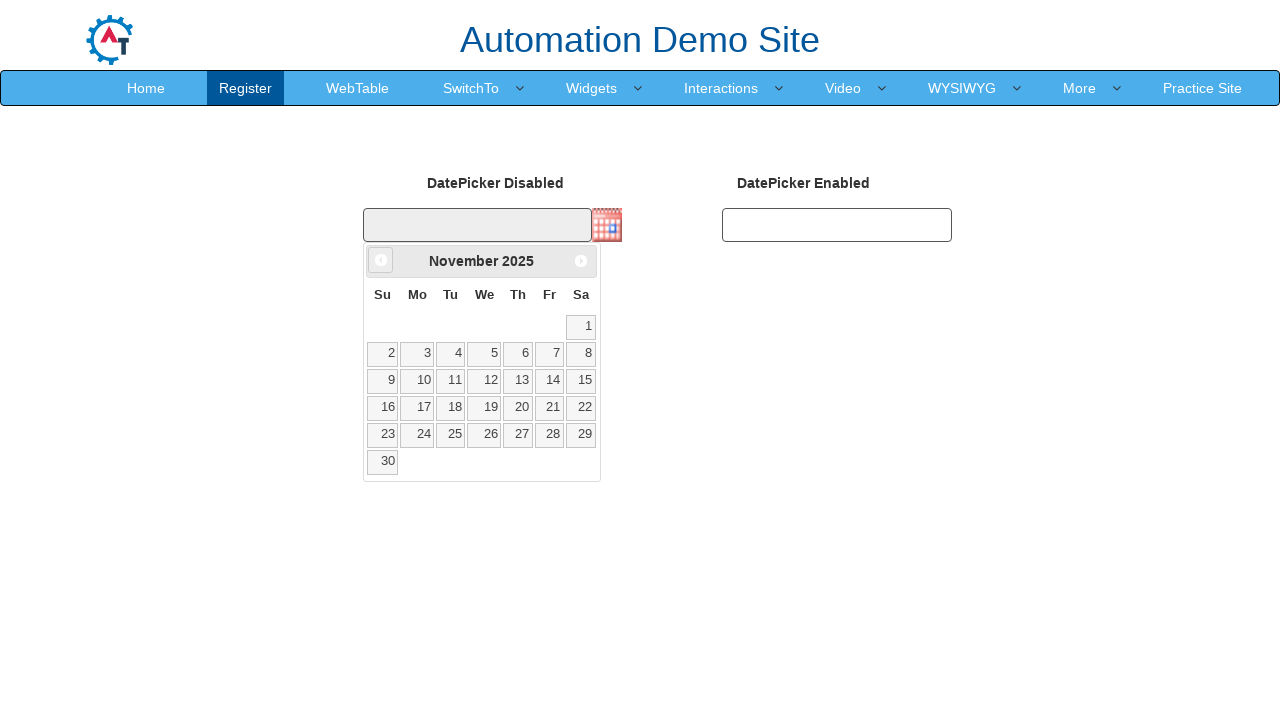

Waited for calendar to update
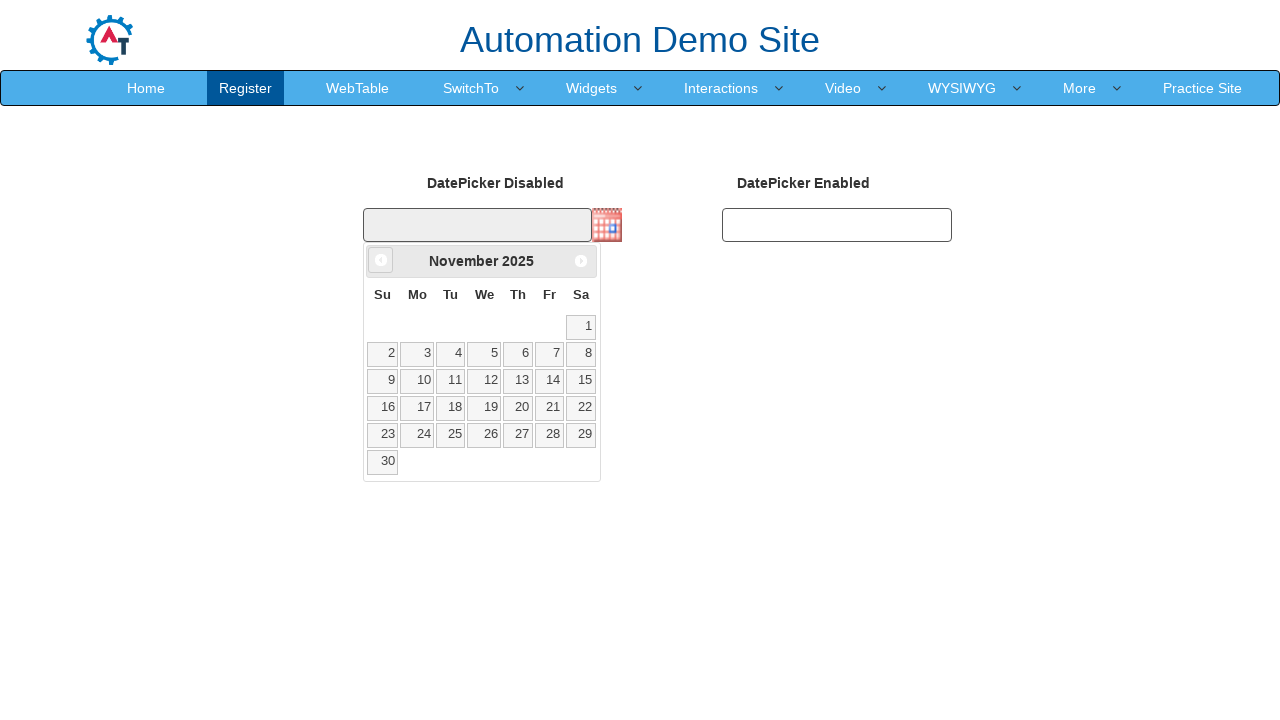

Navigated to previous month (currently at November 2025) at (381, 260) on [data-handler='prev']
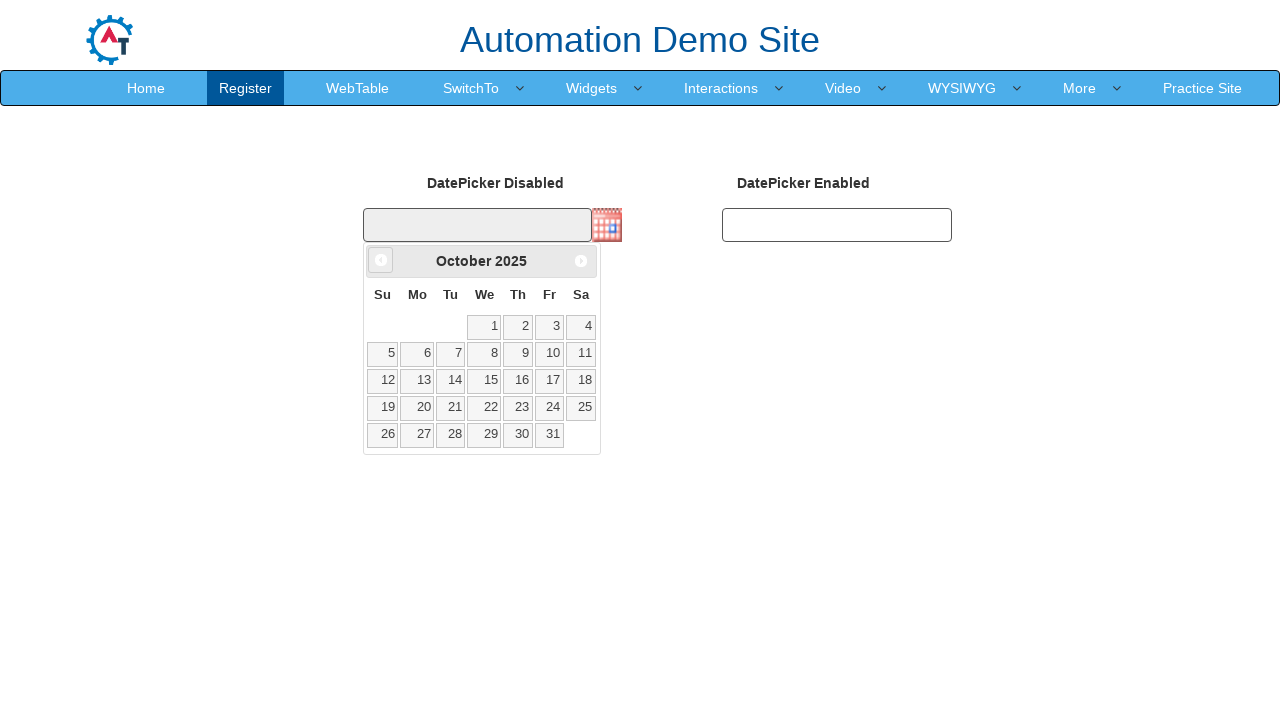

Waited for calendar to update
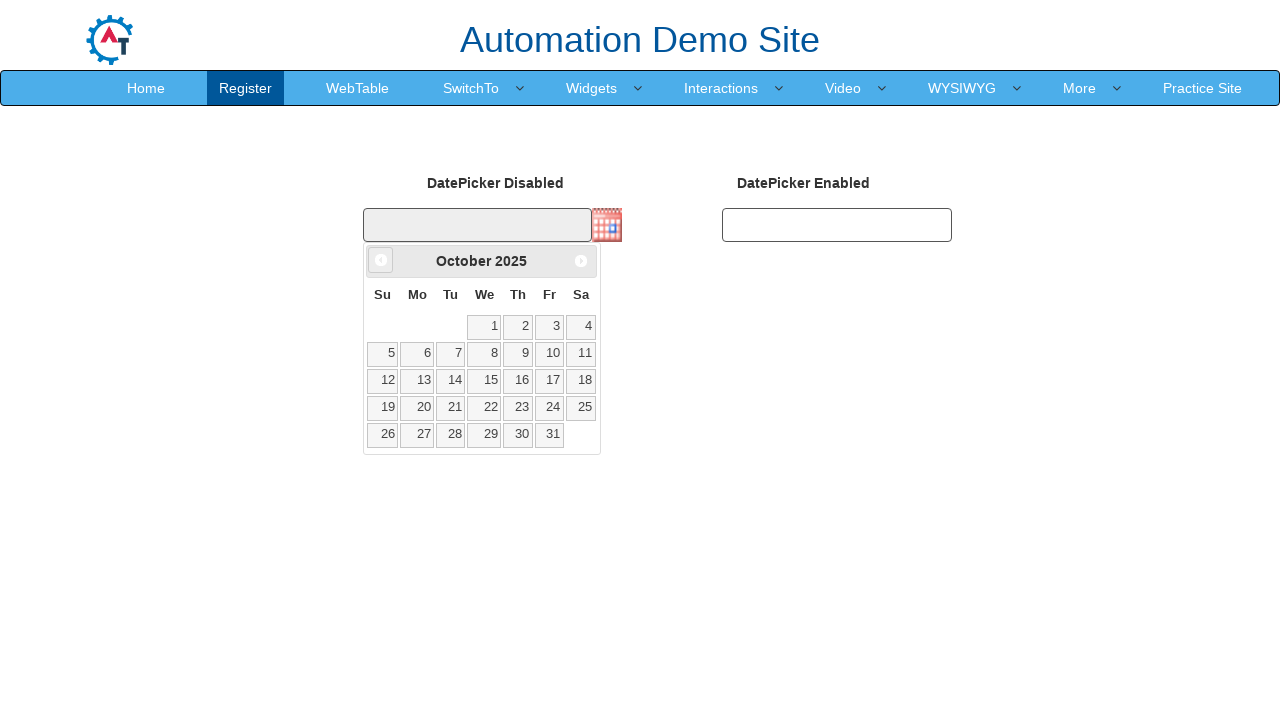

Navigated to previous month (currently at October 2025) at (381, 260) on [data-handler='prev']
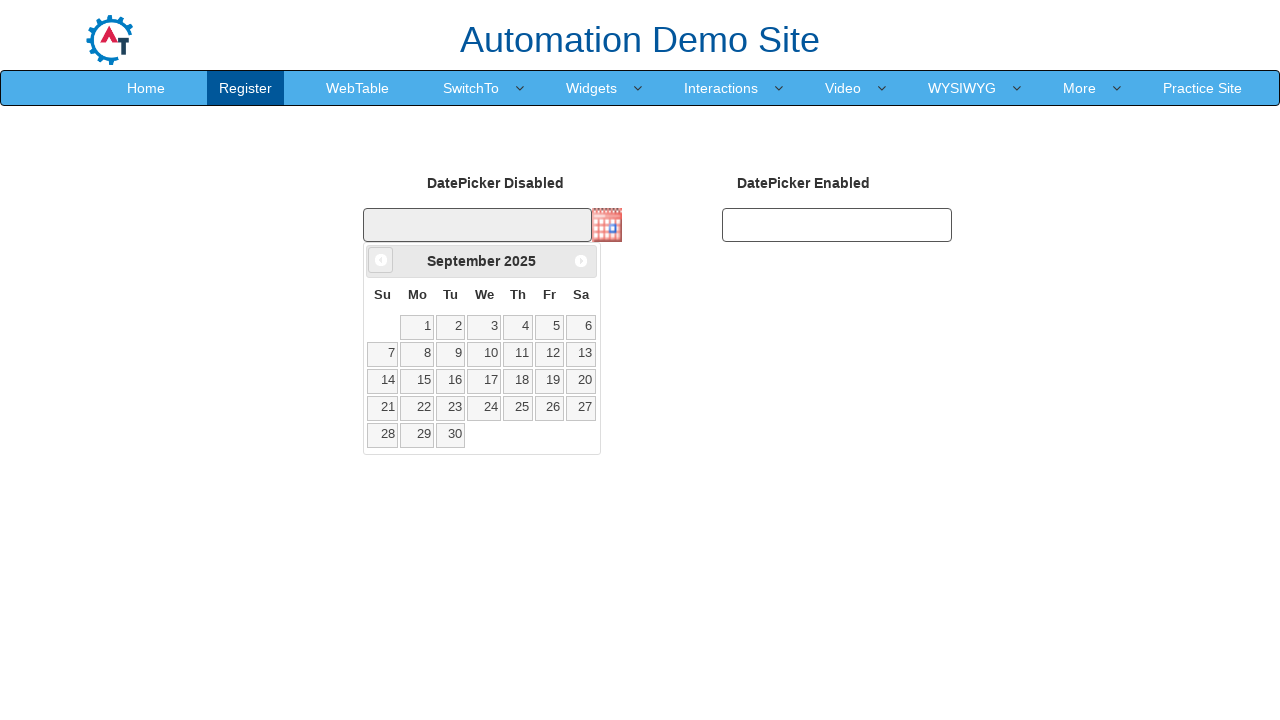

Waited for calendar to update
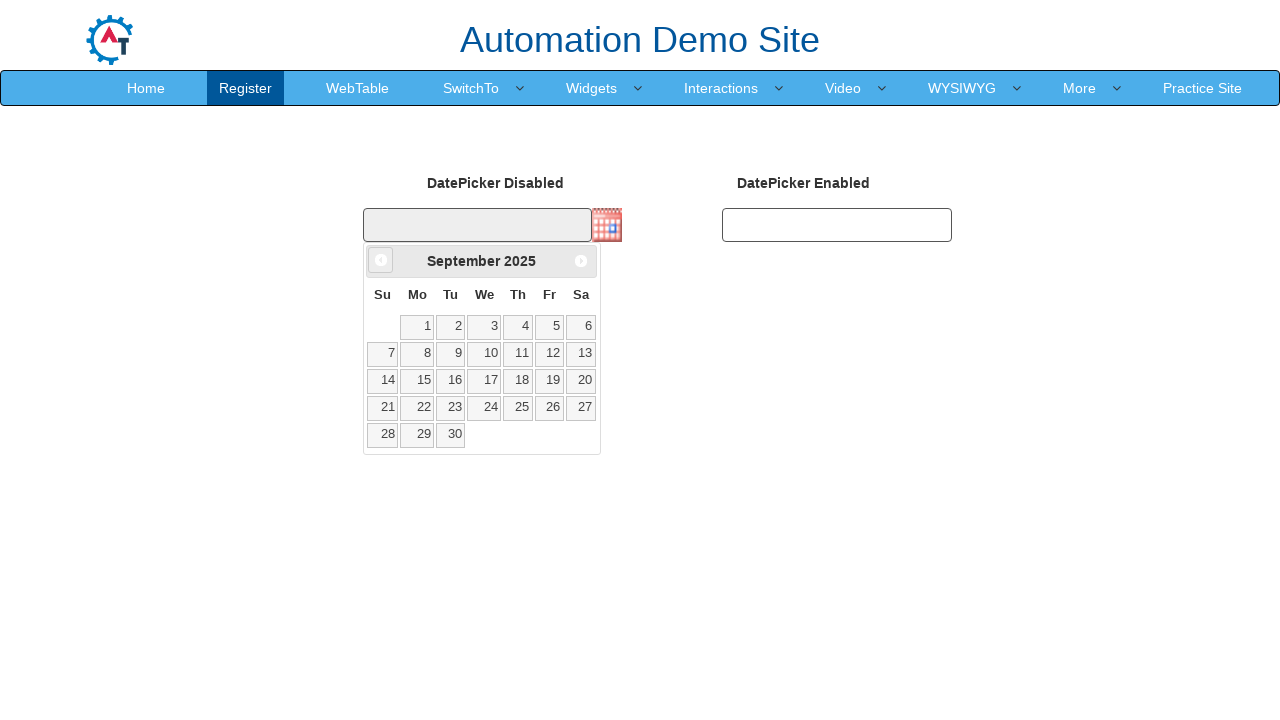

Navigated to previous month (currently at September 2025) at (381, 260) on [data-handler='prev']
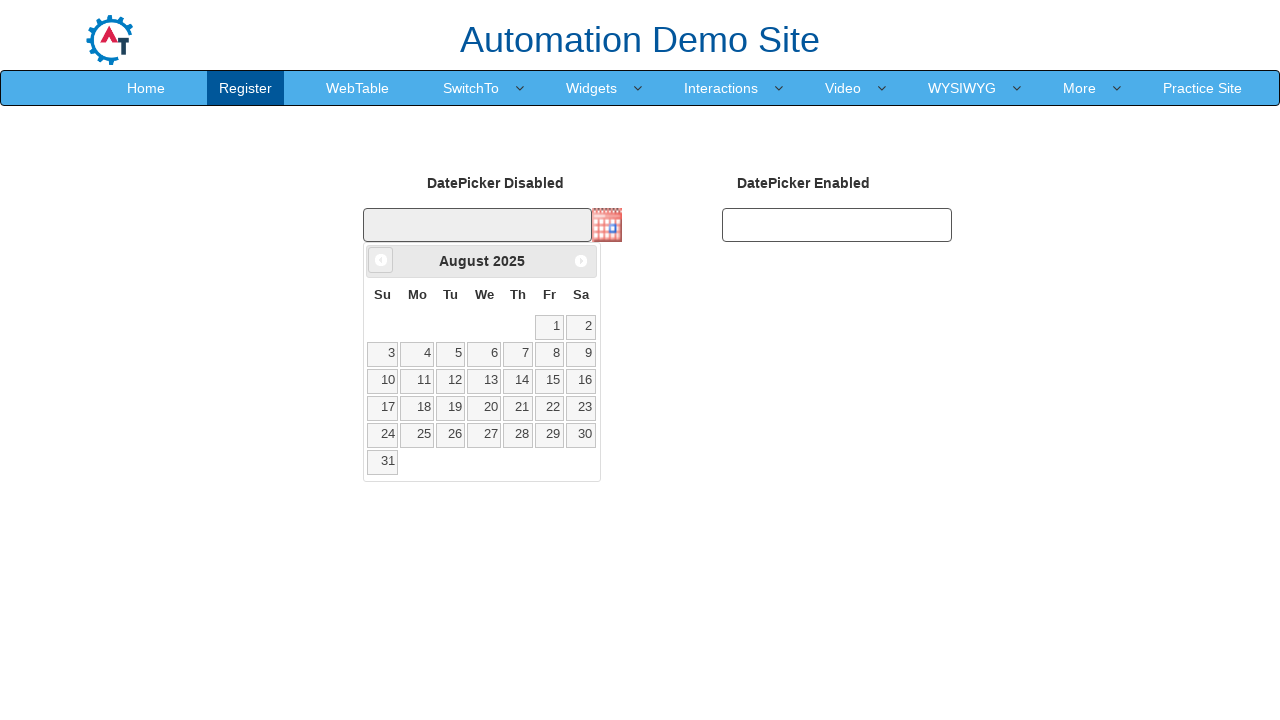

Waited for calendar to update
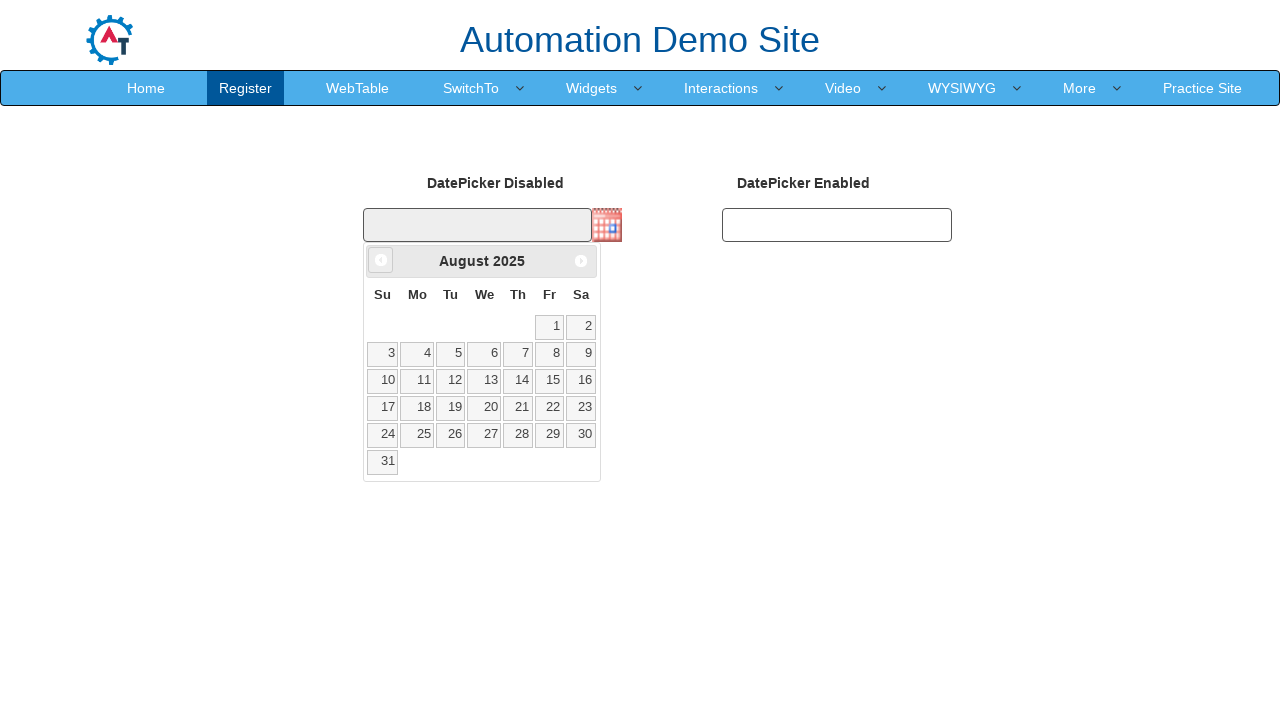

Navigated to previous month (currently at August 2025) at (381, 260) on [data-handler='prev']
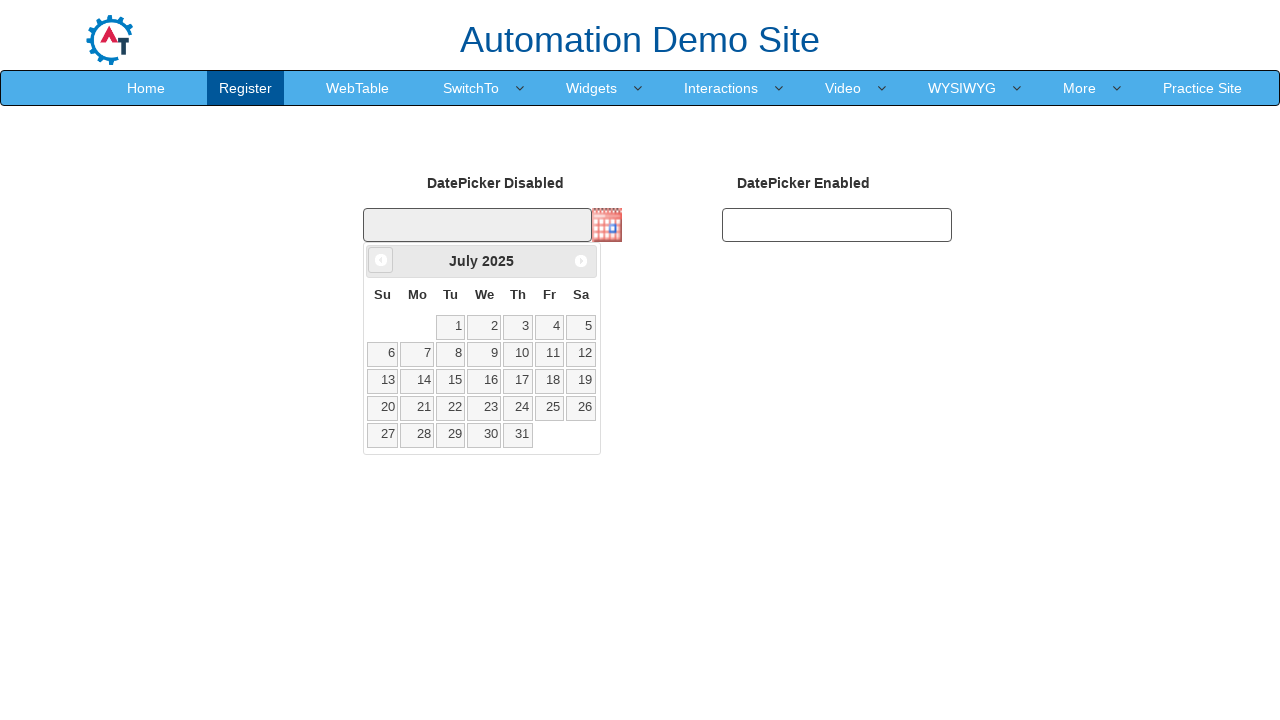

Waited for calendar to update
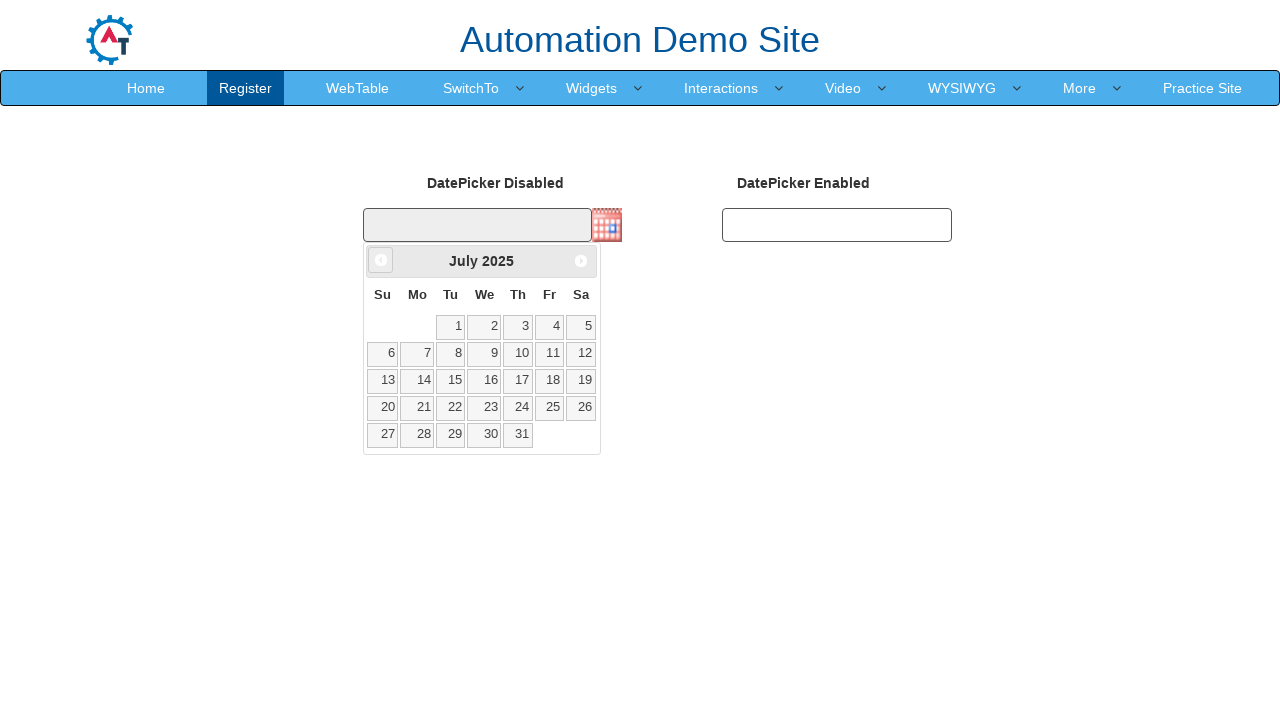

Navigated to previous month (currently at July 2025) at (381, 260) on [data-handler='prev']
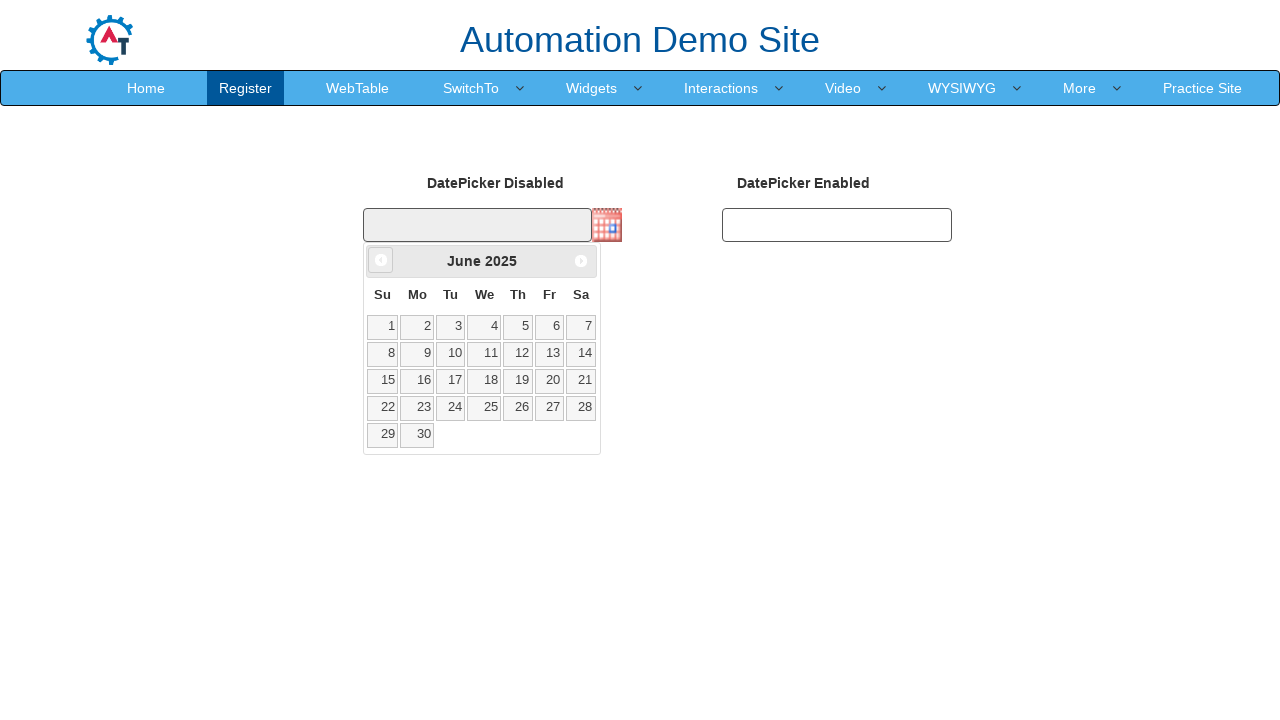

Waited for calendar to update
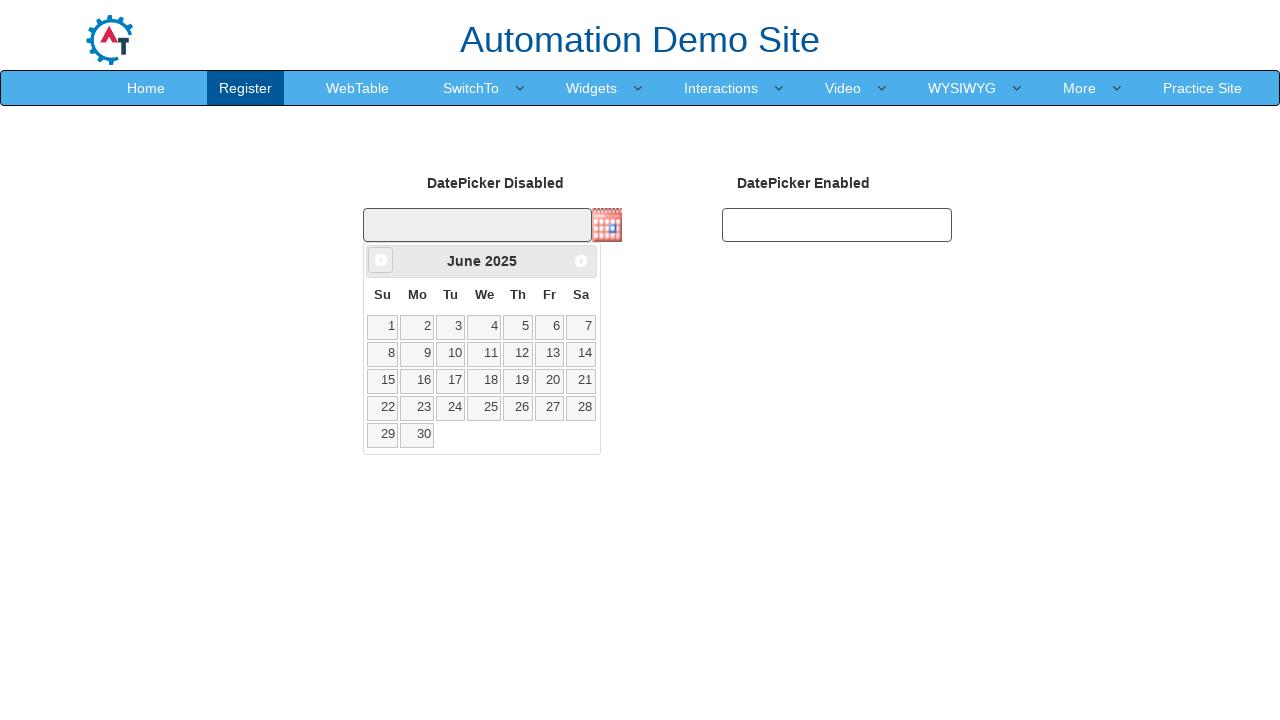

Navigated to previous month (currently at June 2025) at (381, 260) on [data-handler='prev']
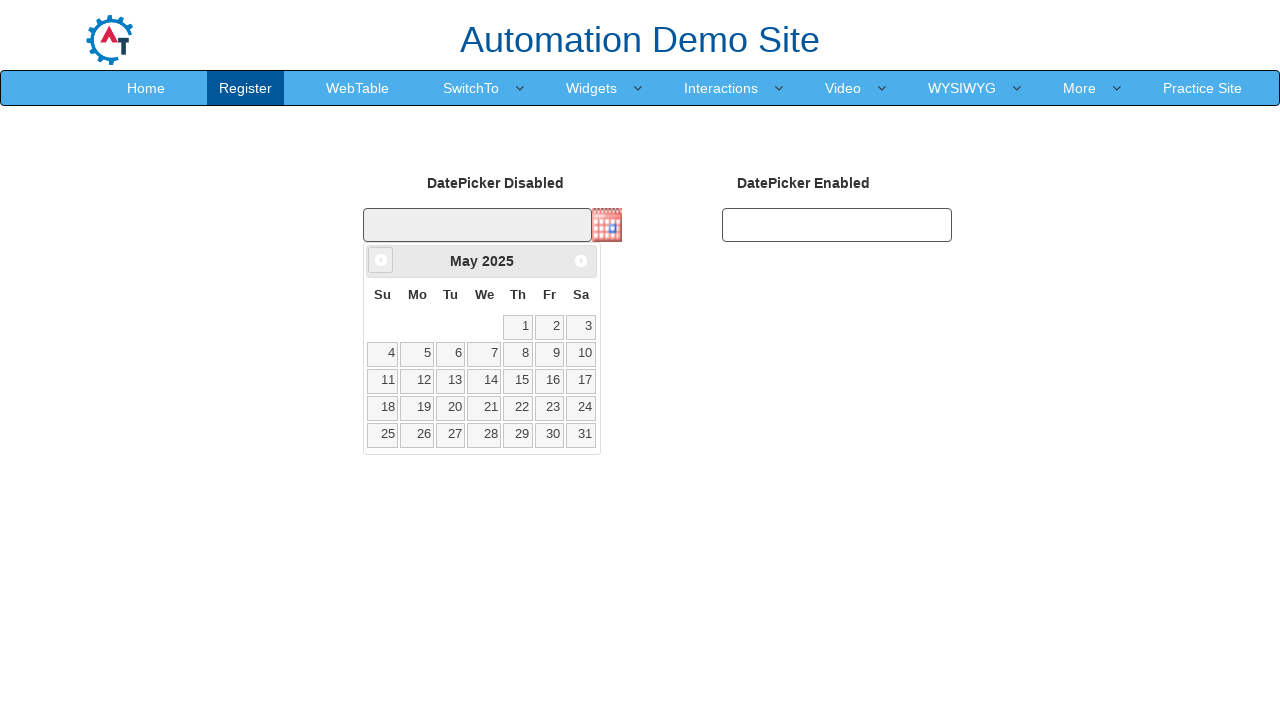

Waited for calendar to update
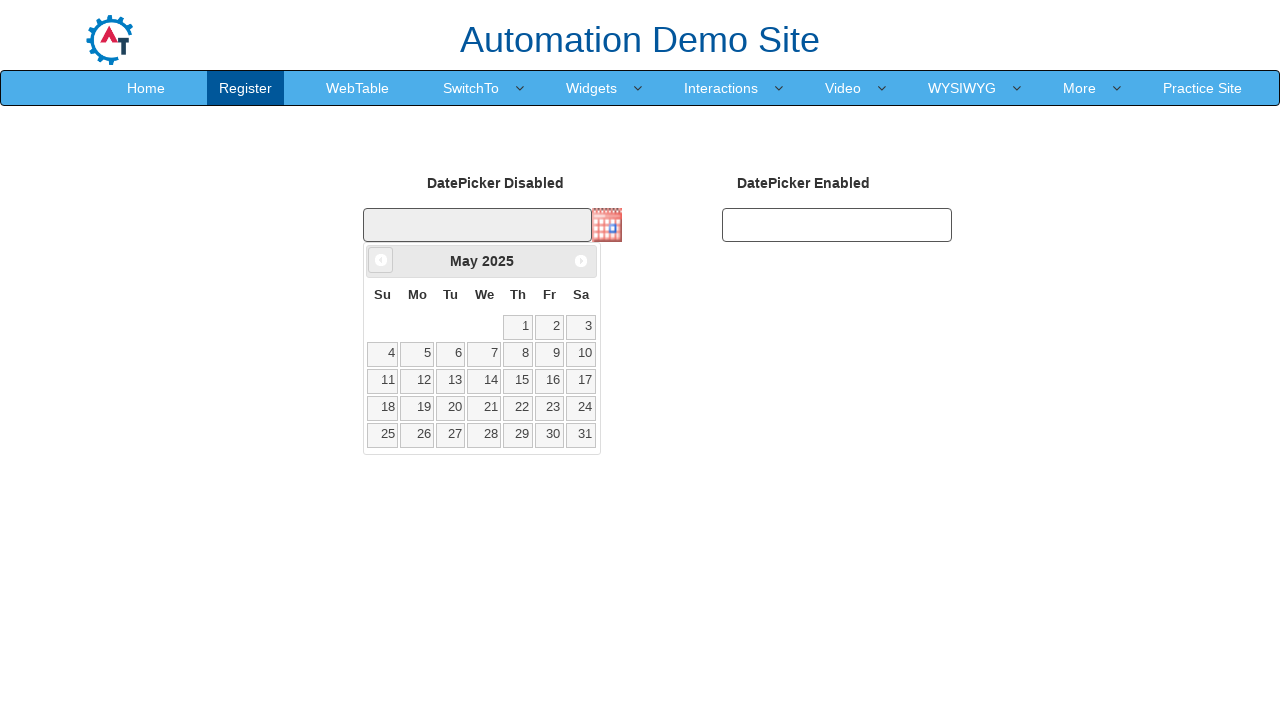

Navigated to previous month (currently at May 2025) at (381, 260) on [data-handler='prev']
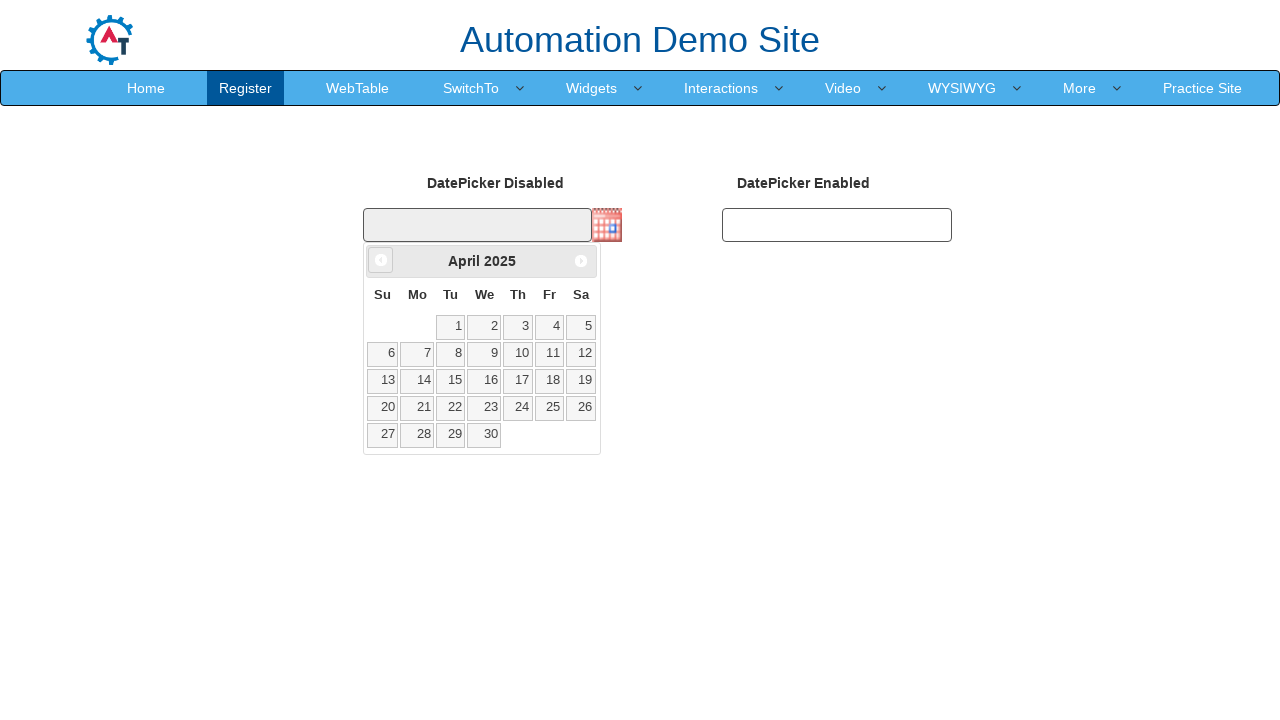

Waited for calendar to update
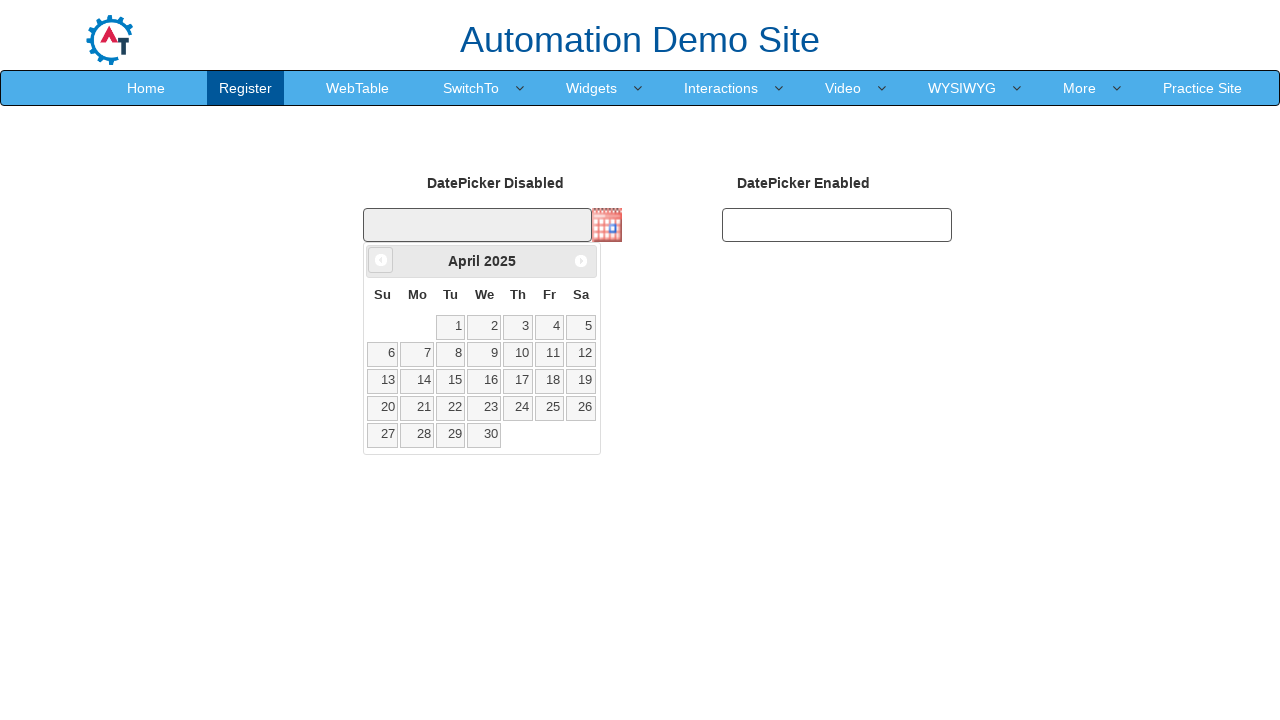

Navigated to previous month (currently at April 2025) at (381, 260) on [data-handler='prev']
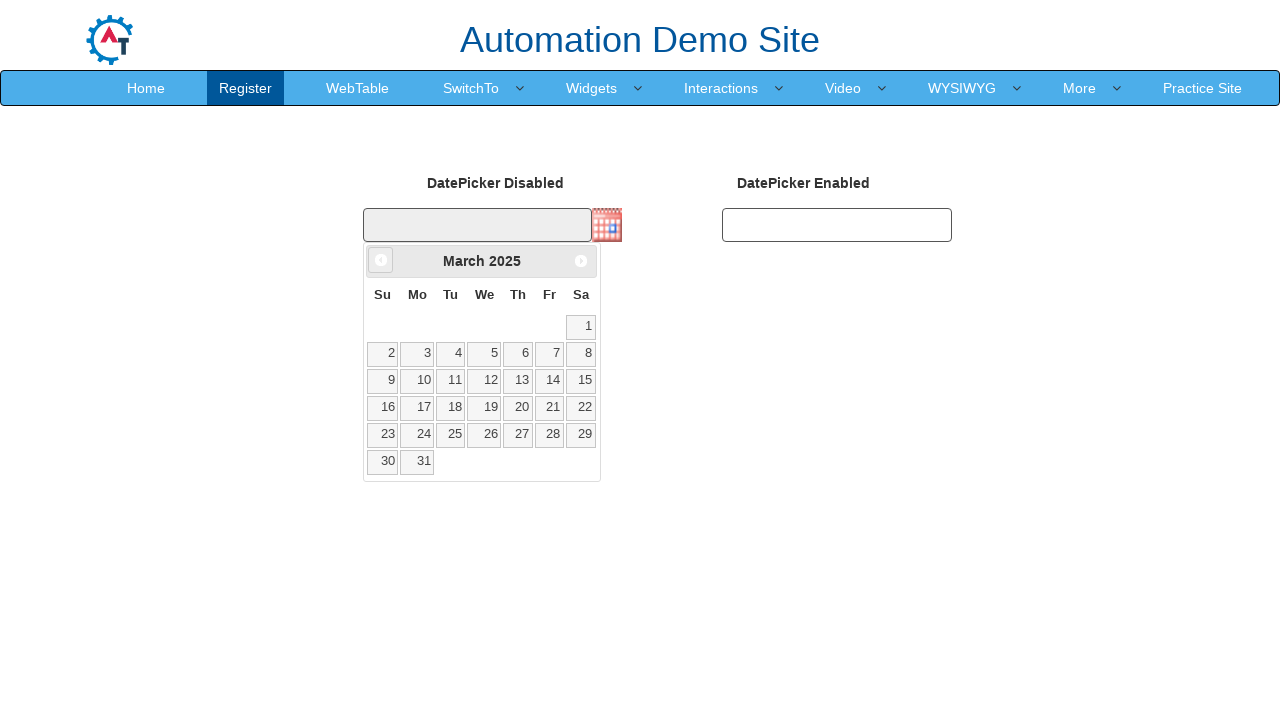

Waited for calendar to update
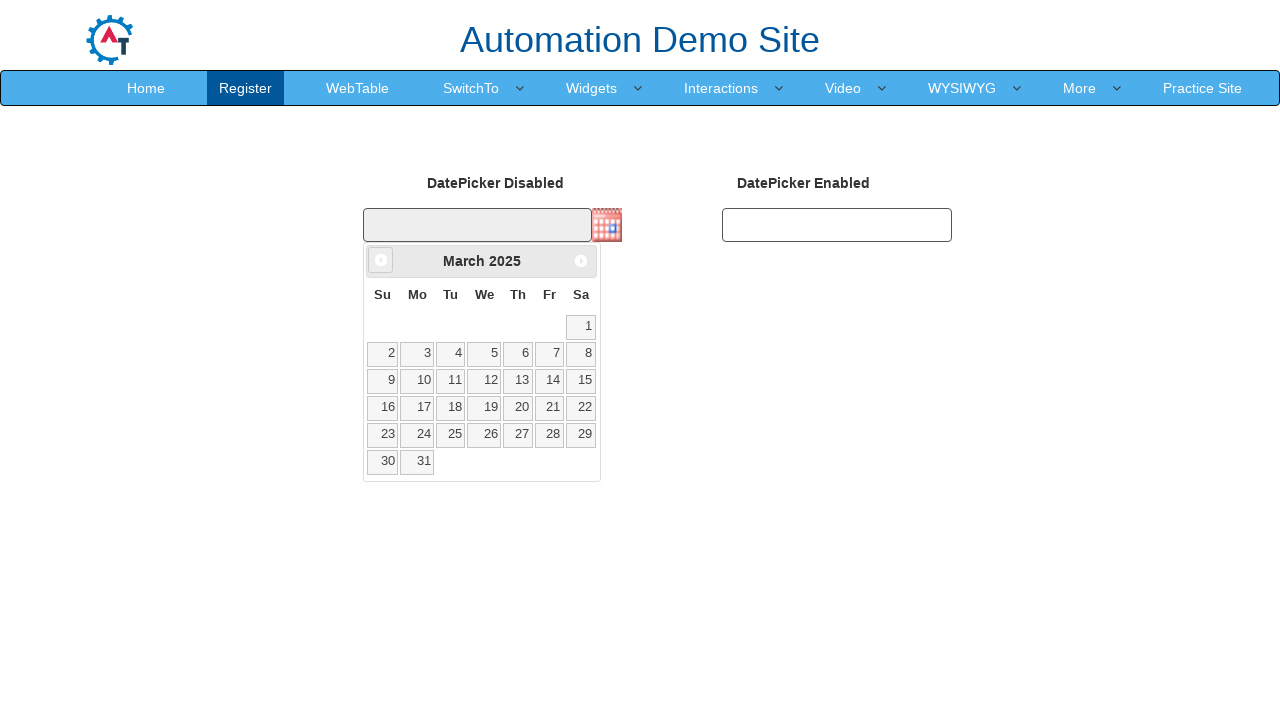

Navigated to previous month (currently at March 2025) at (381, 260) on [data-handler='prev']
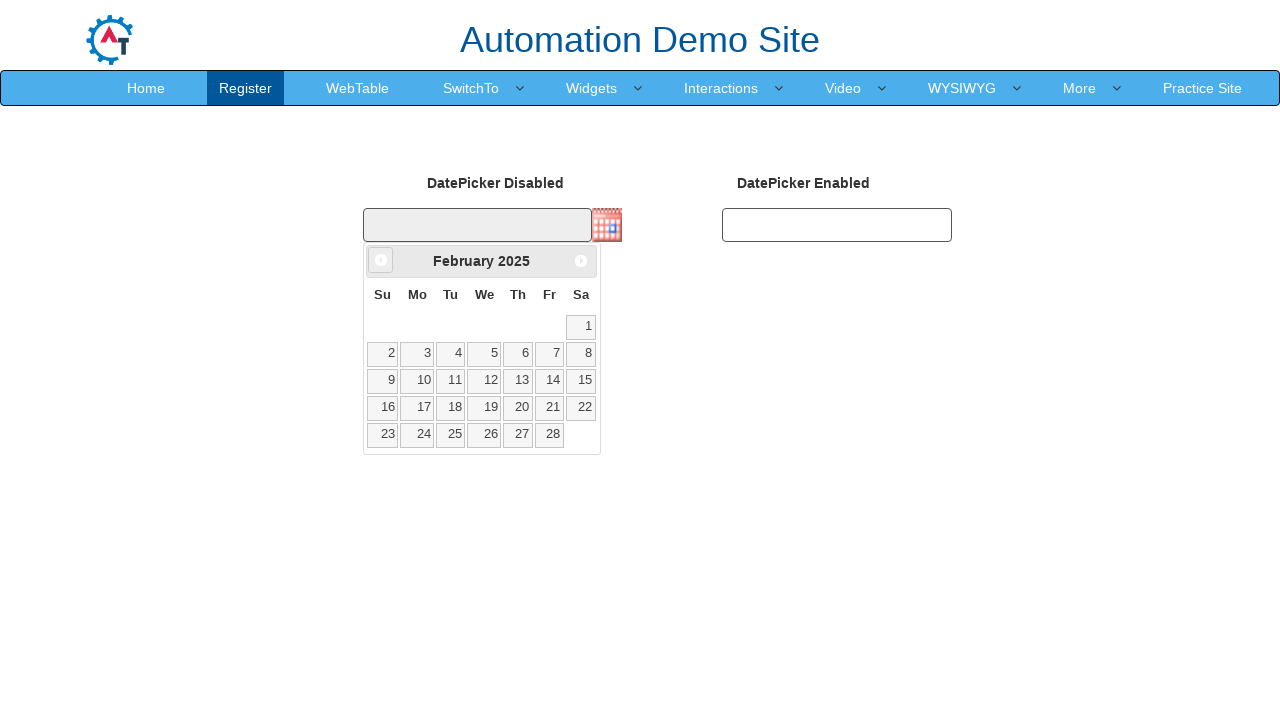

Waited for calendar to update
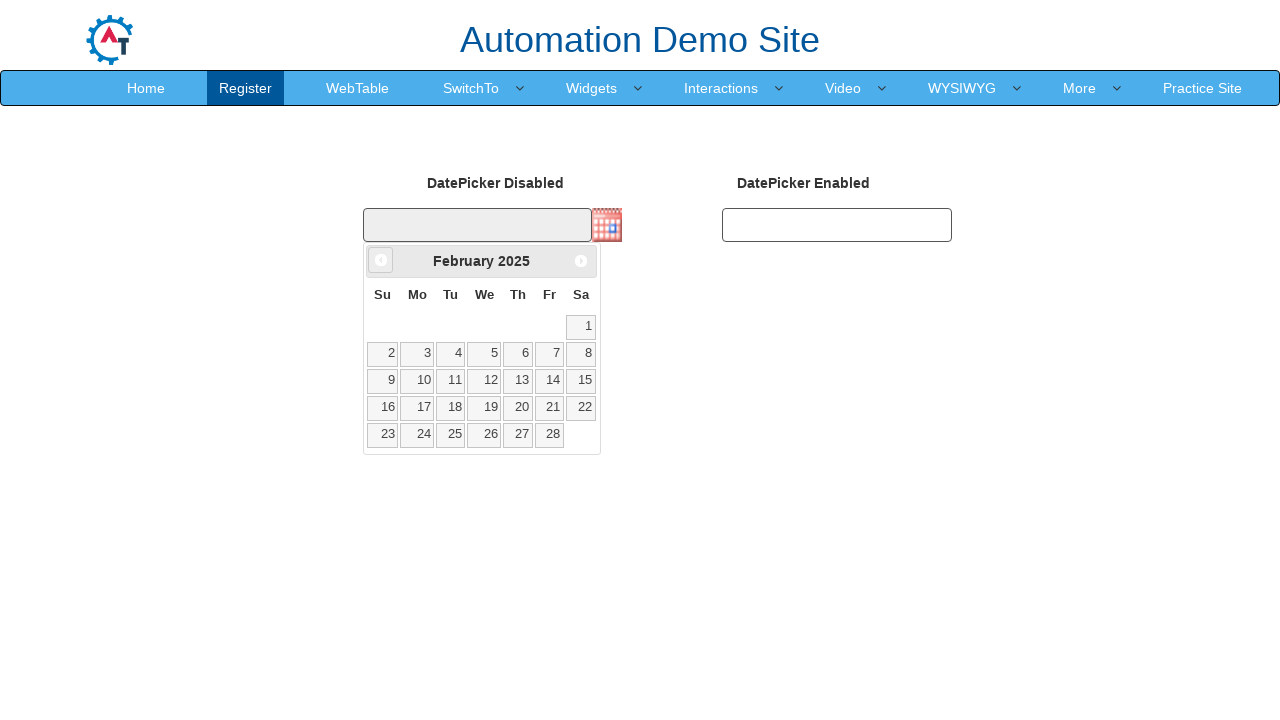

Navigated to previous month (currently at February 2025) at (381, 260) on [data-handler='prev']
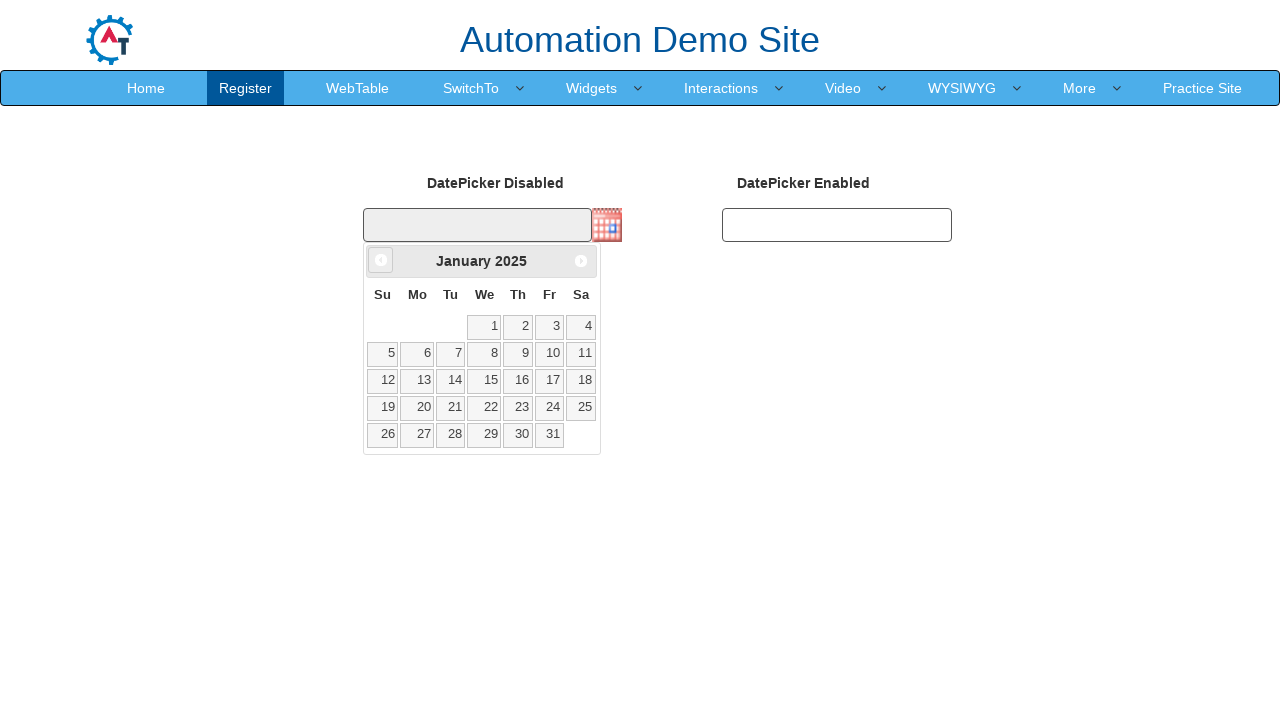

Waited for calendar to update
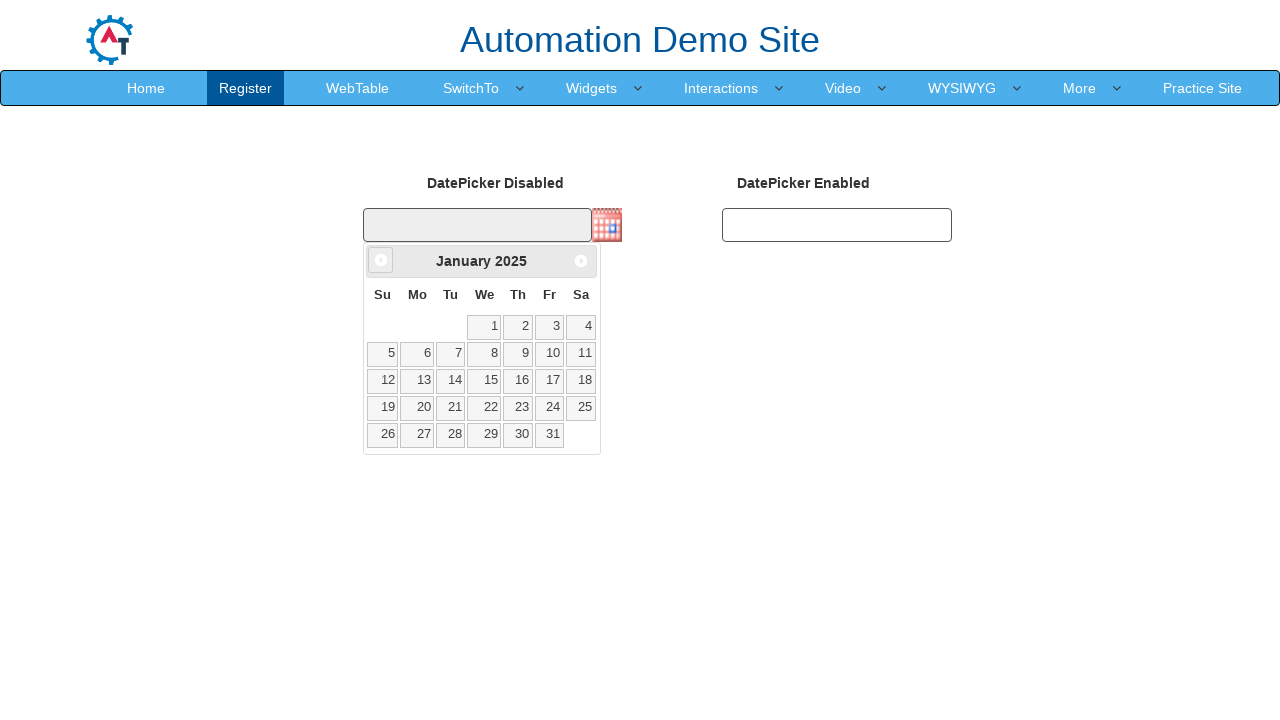

Navigated to previous month (currently at January 2025) at (381, 260) on [data-handler='prev']
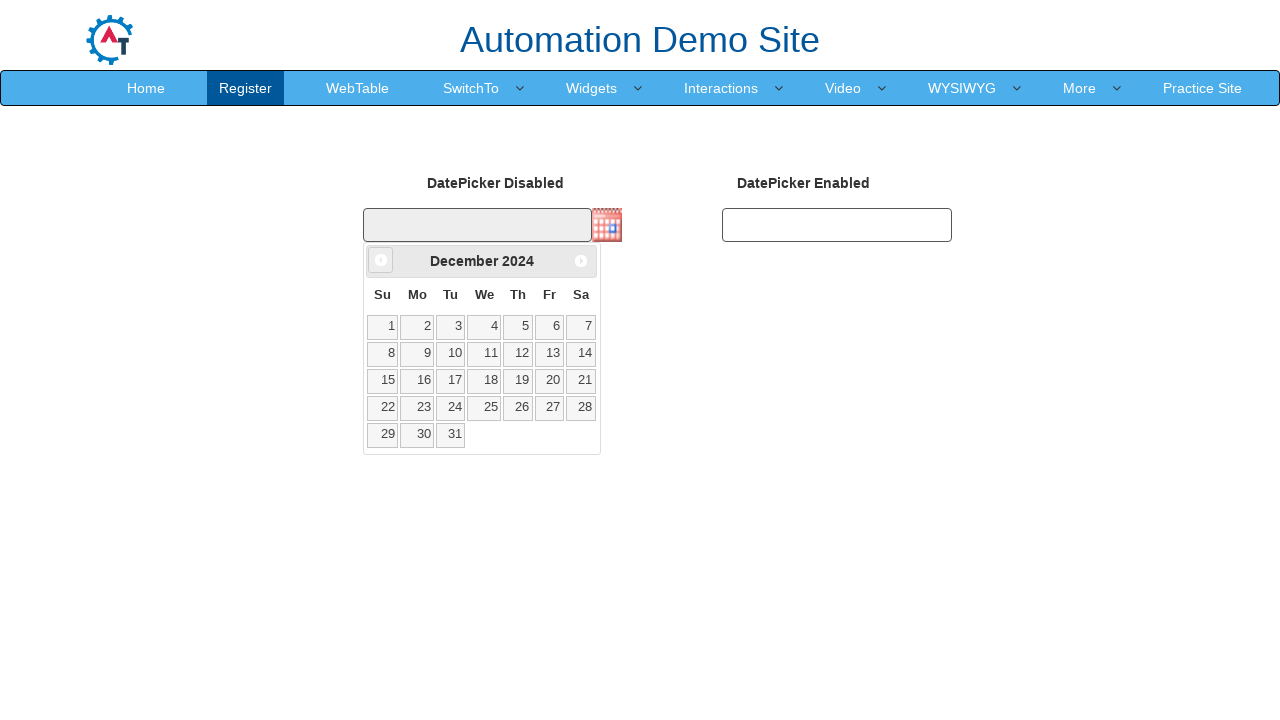

Waited for calendar to update
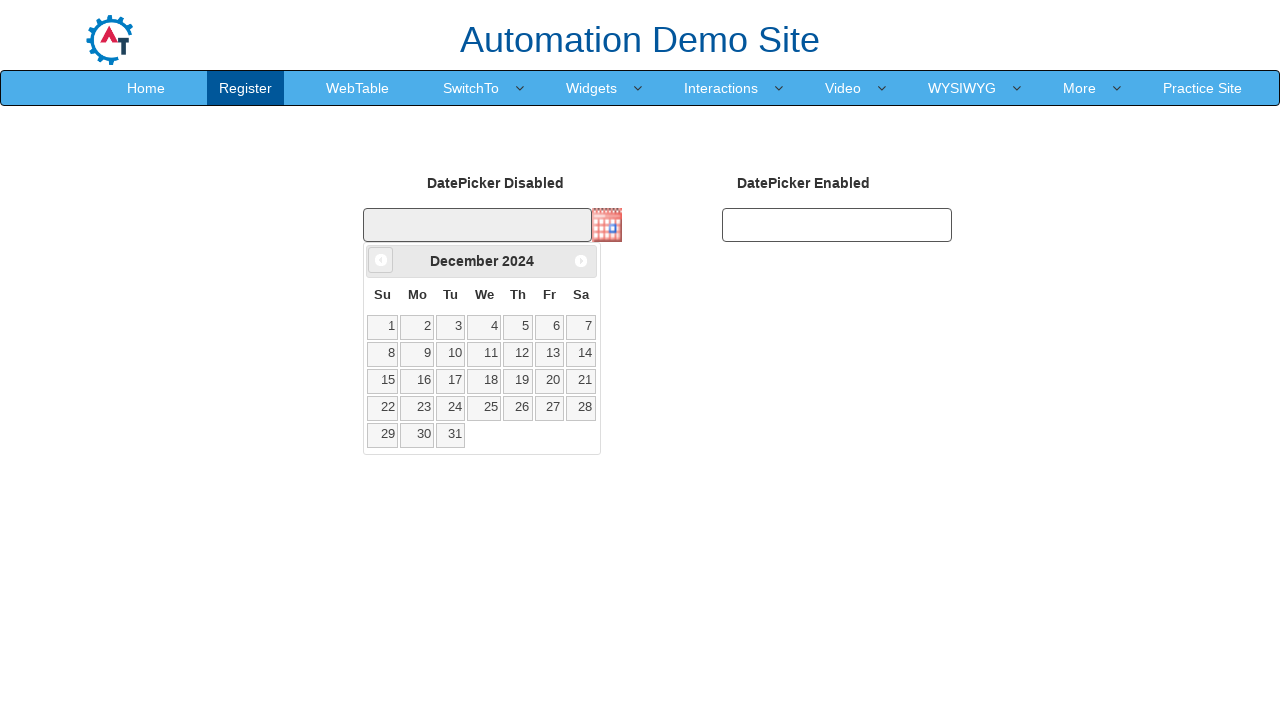

Navigated to previous month (currently at December 2024) at (381, 260) on [data-handler='prev']
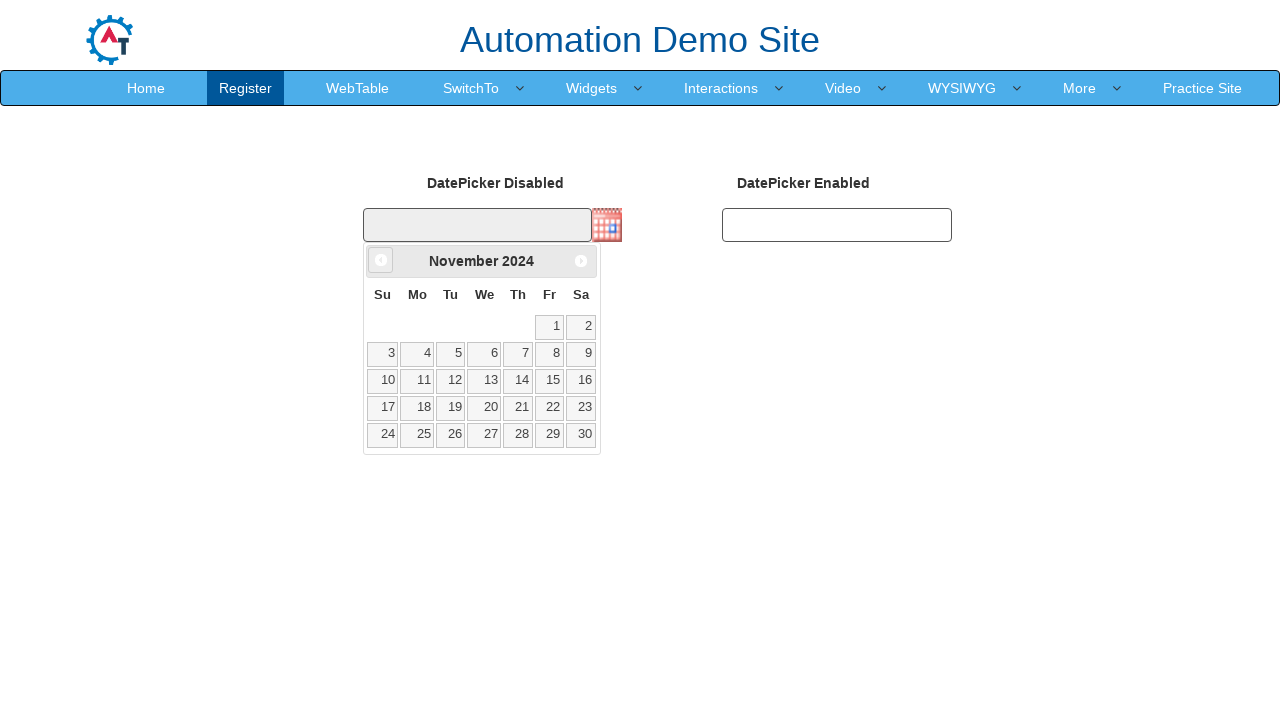

Waited for calendar to update
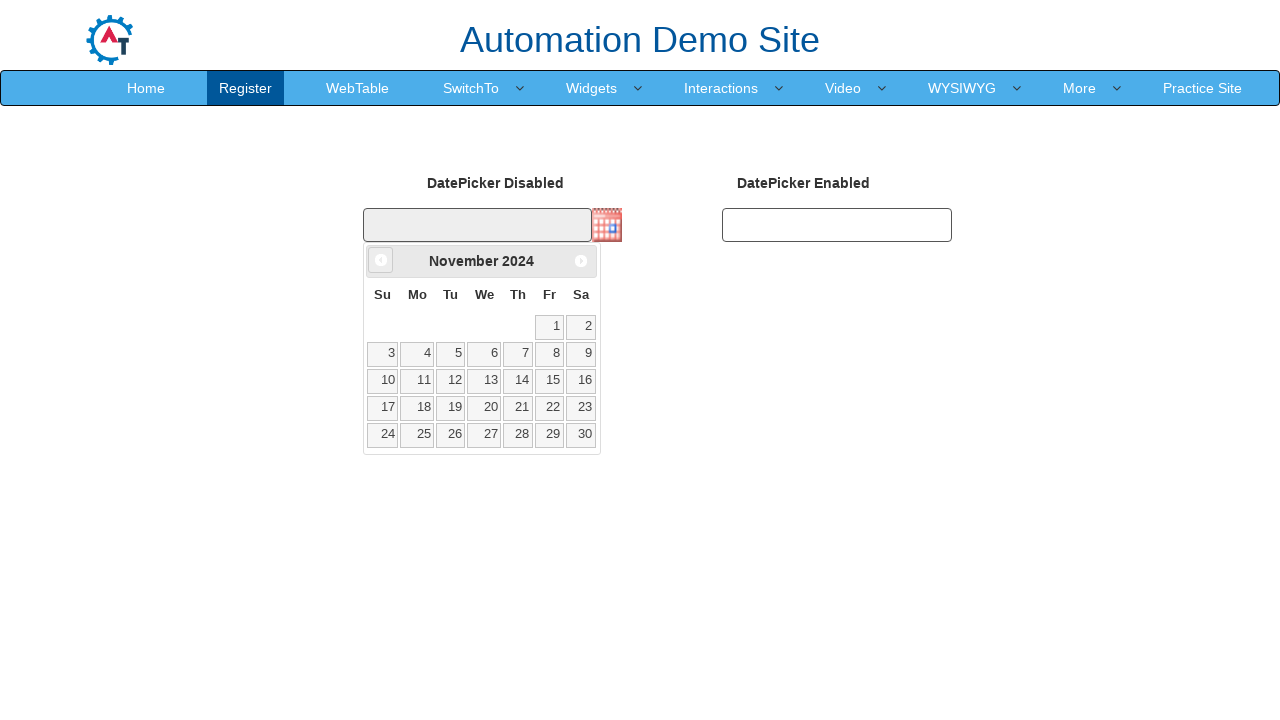

Navigated to previous month (currently at November 2024) at (381, 260) on [data-handler='prev']
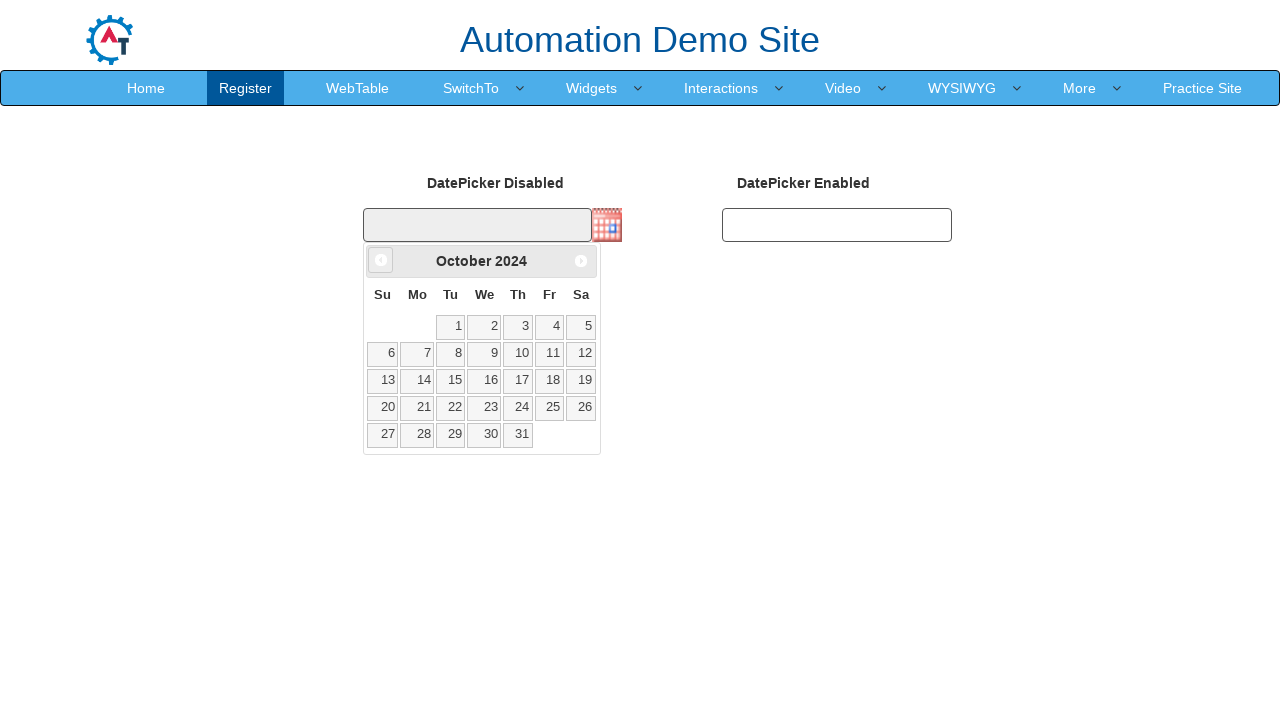

Waited for calendar to update
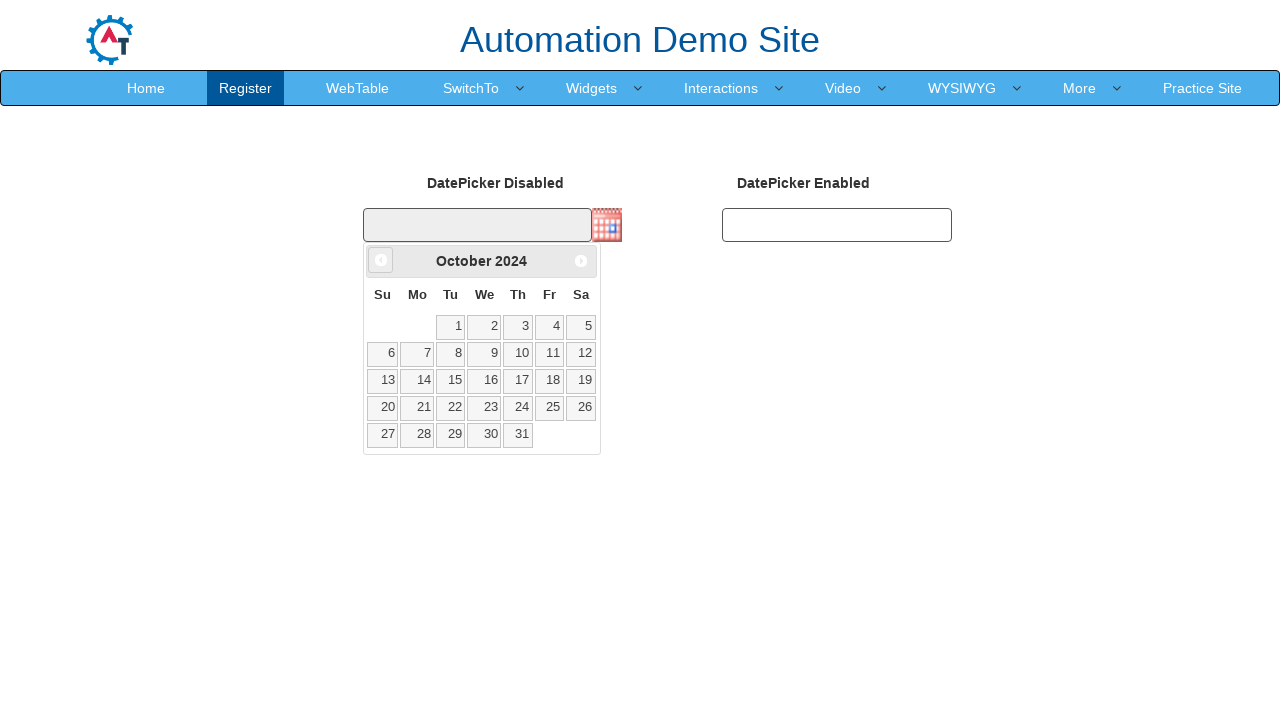

Navigated to previous month (currently at October 2024) at (381, 260) on [data-handler='prev']
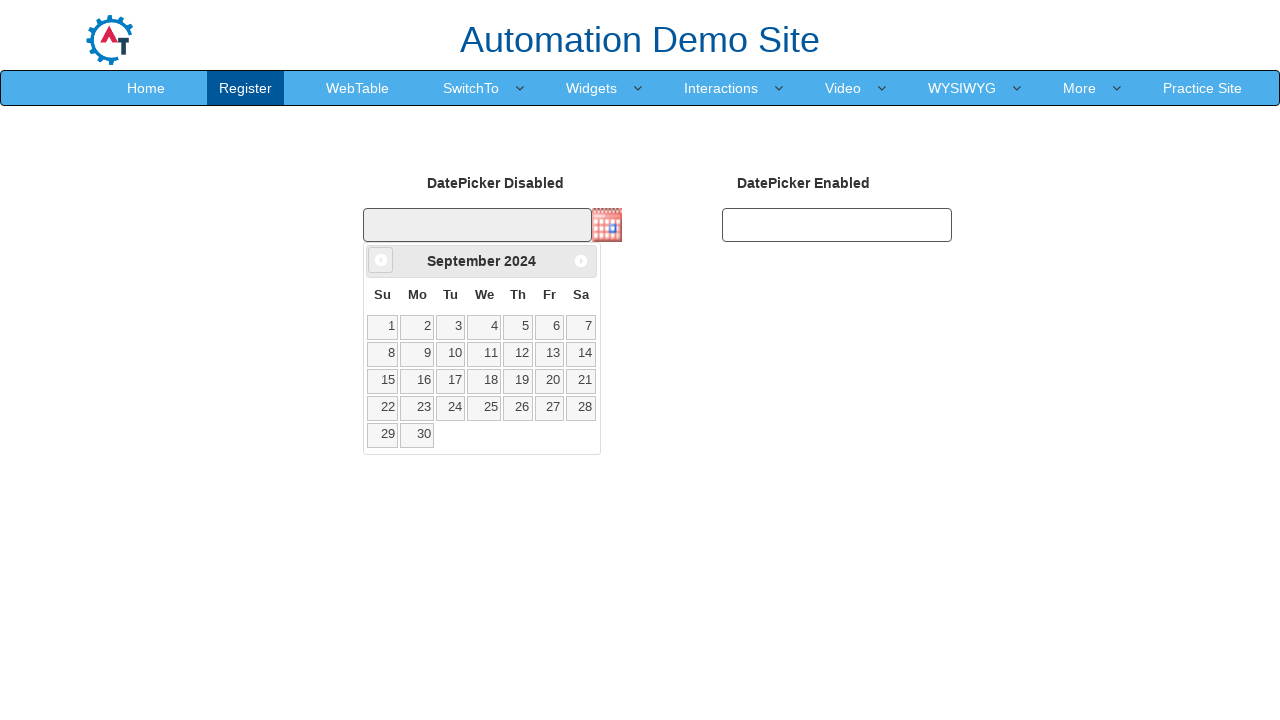

Waited for calendar to update
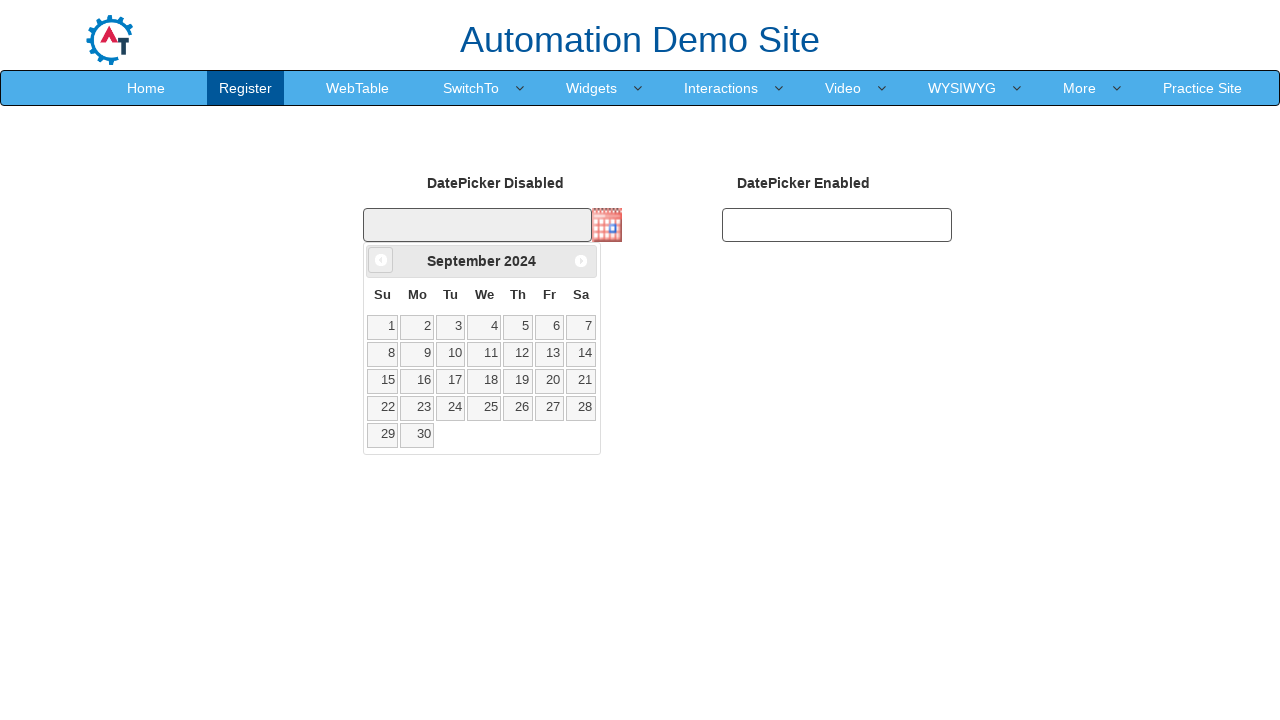

Navigated to previous month (currently at September 2024) at (381, 260) on [data-handler='prev']
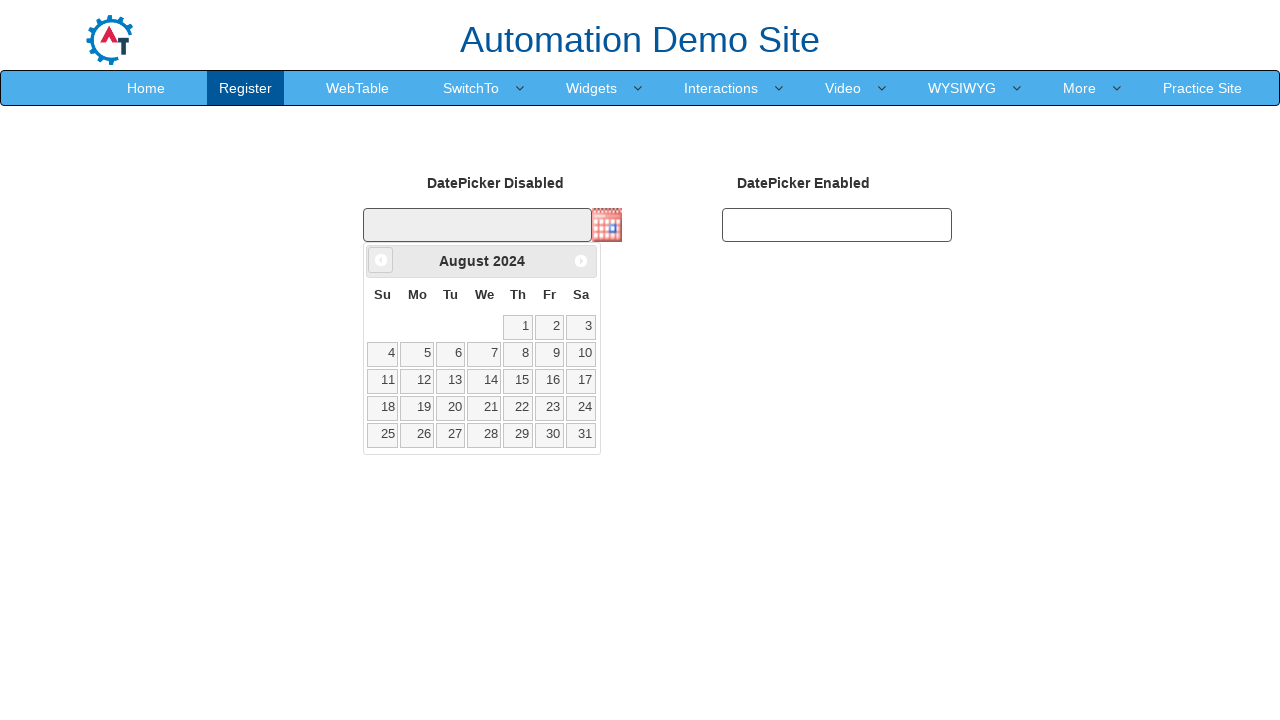

Waited for calendar to update
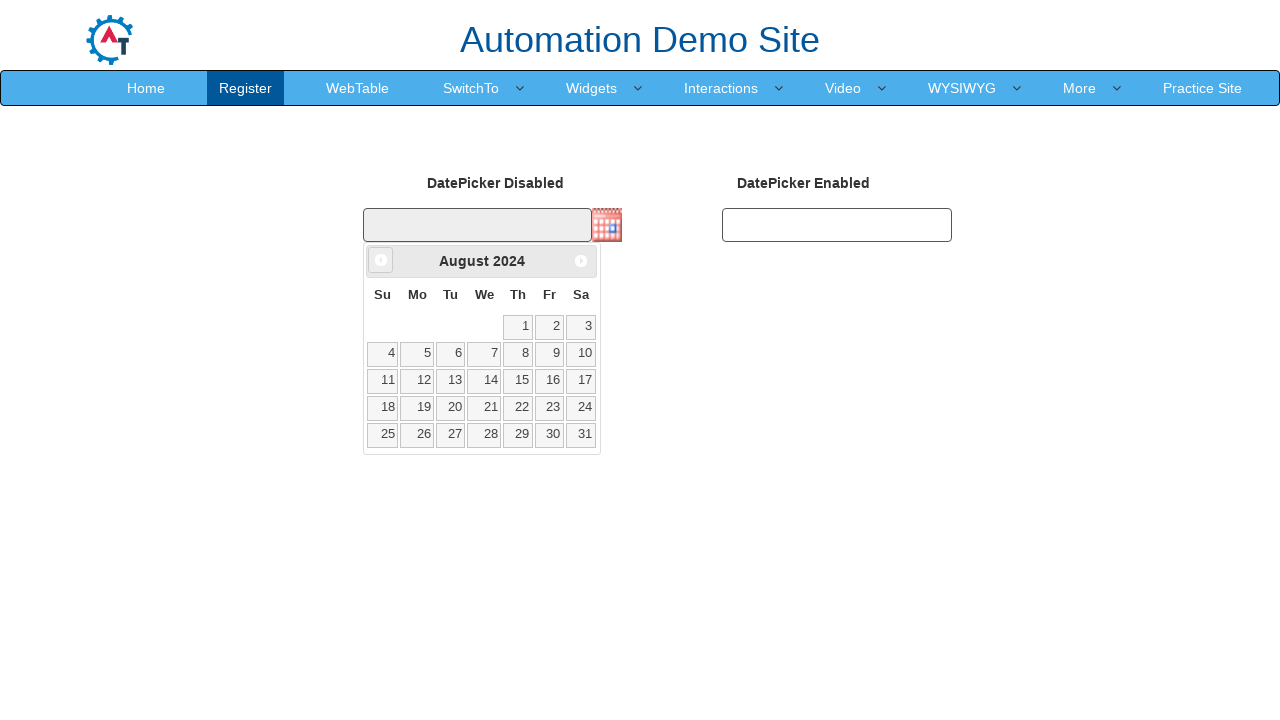

Navigated to previous month (currently at August 2024) at (381, 260) on [data-handler='prev']
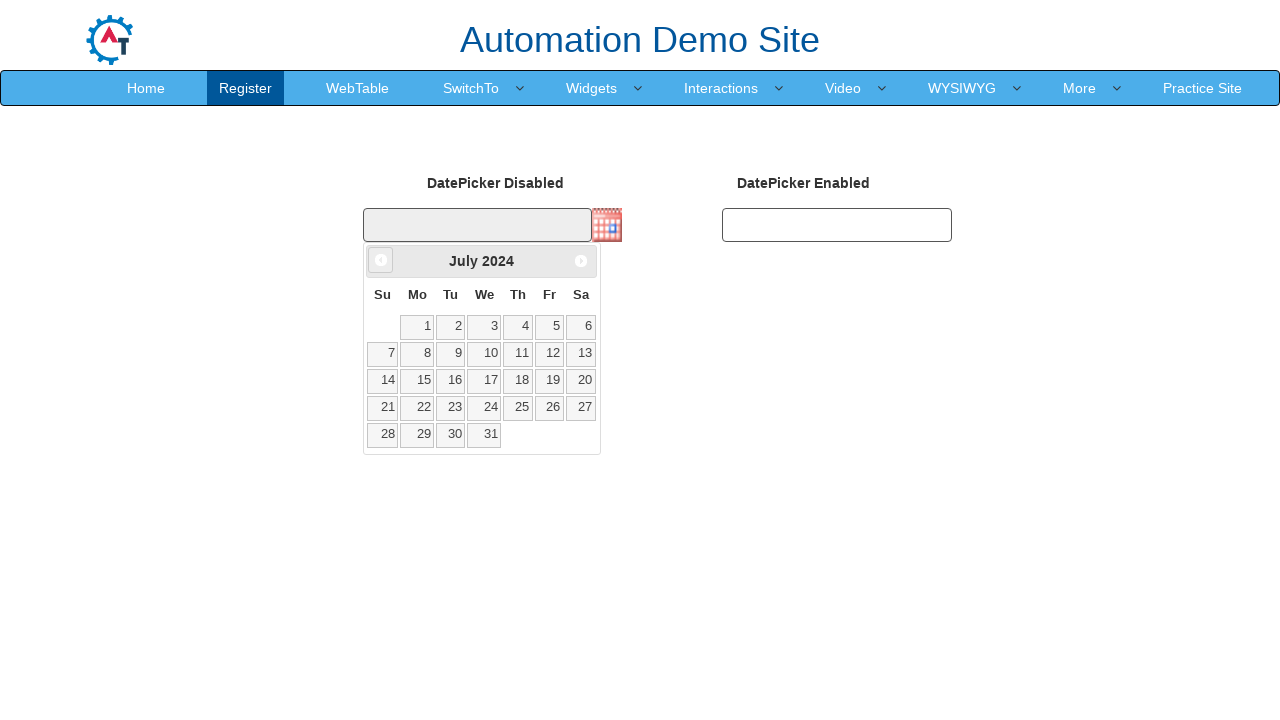

Waited for calendar to update
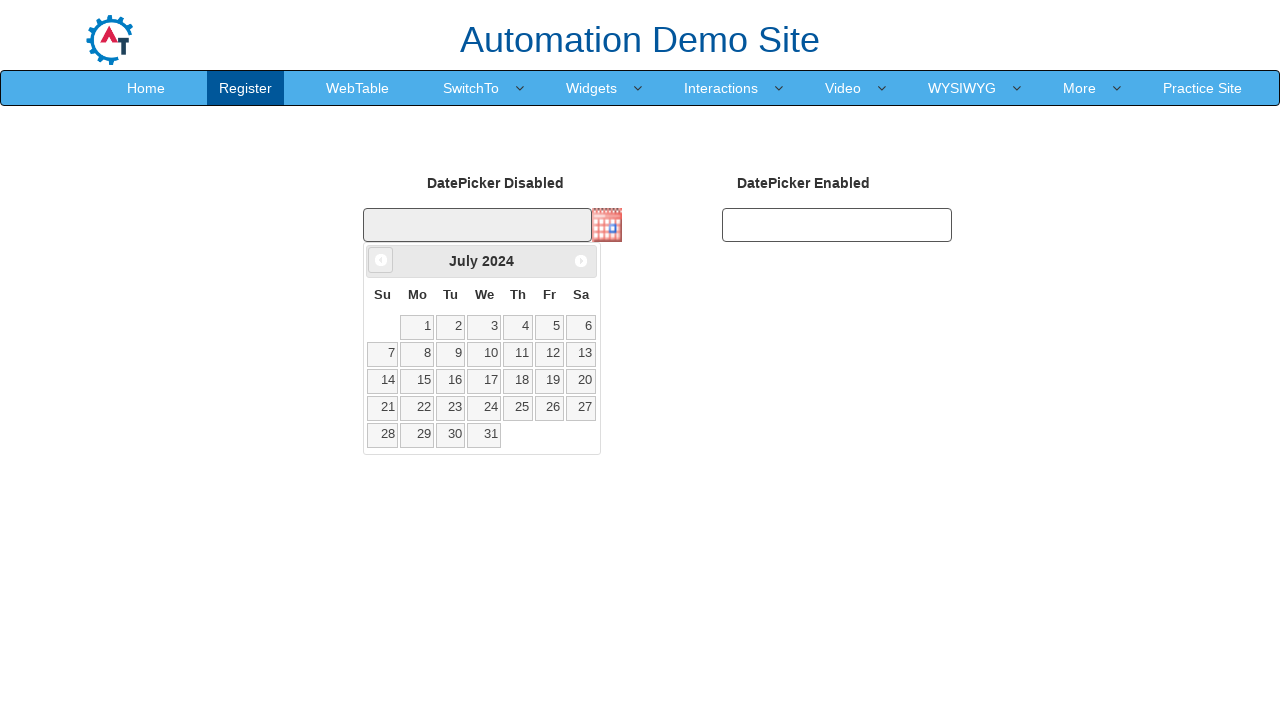

Navigated to previous month (currently at July 2024) at (381, 260) on [data-handler='prev']
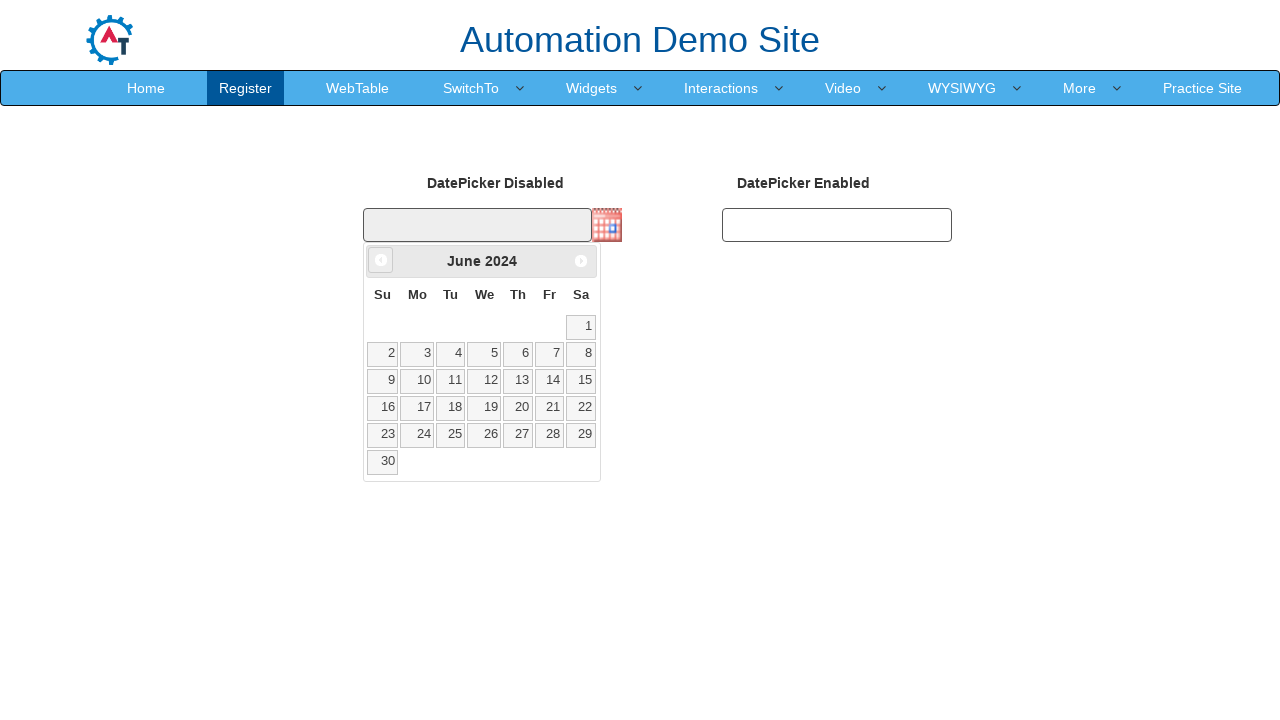

Waited for calendar to update
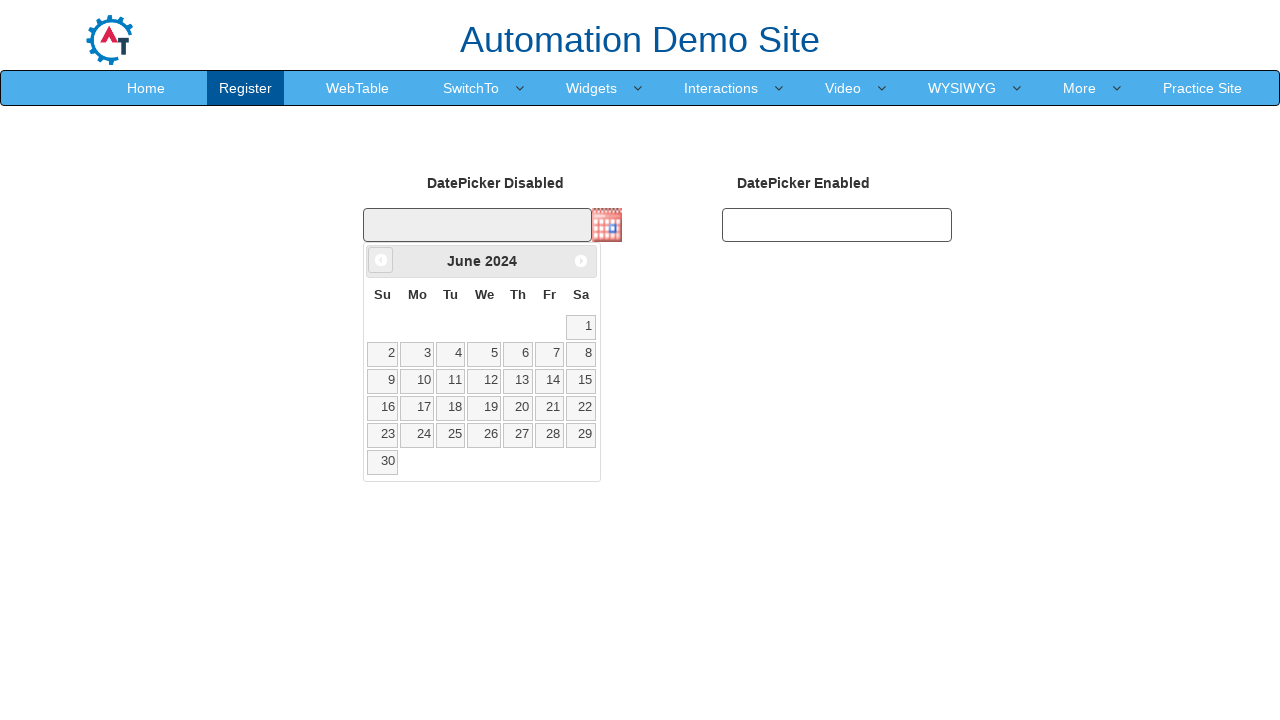

Navigated to previous month (currently at June 2024) at (381, 260) on [data-handler='prev']
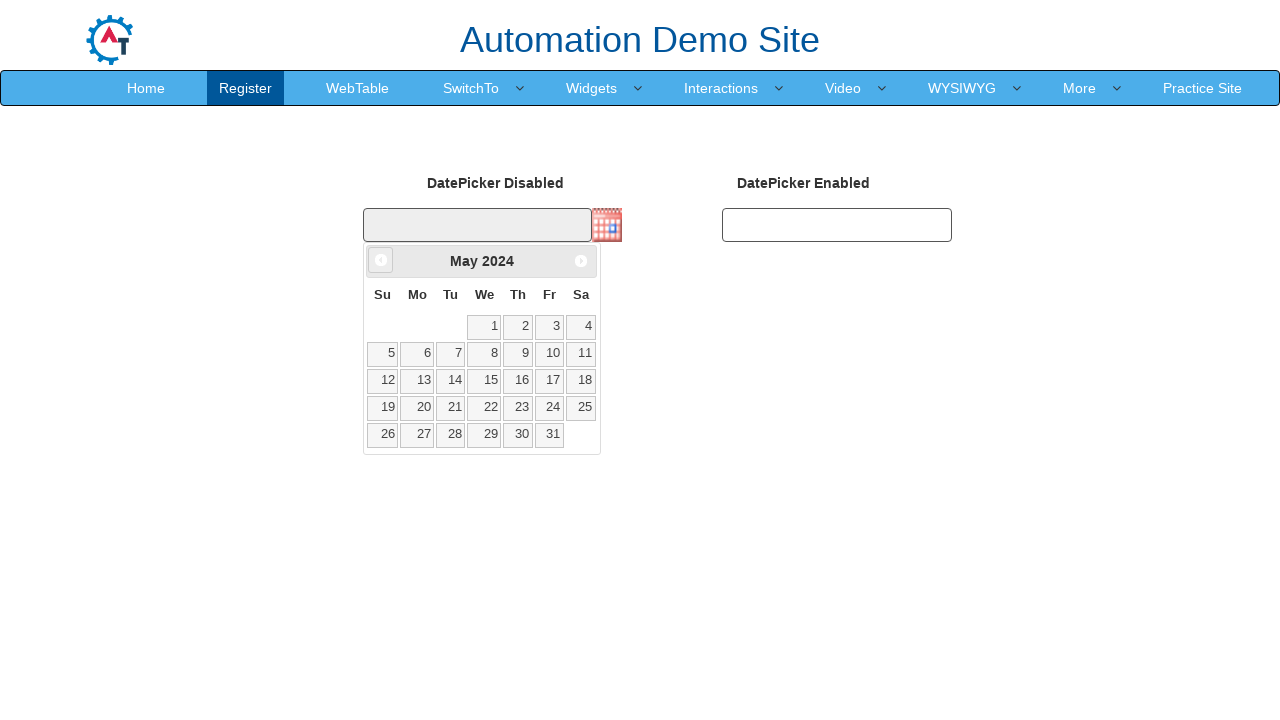

Waited for calendar to update
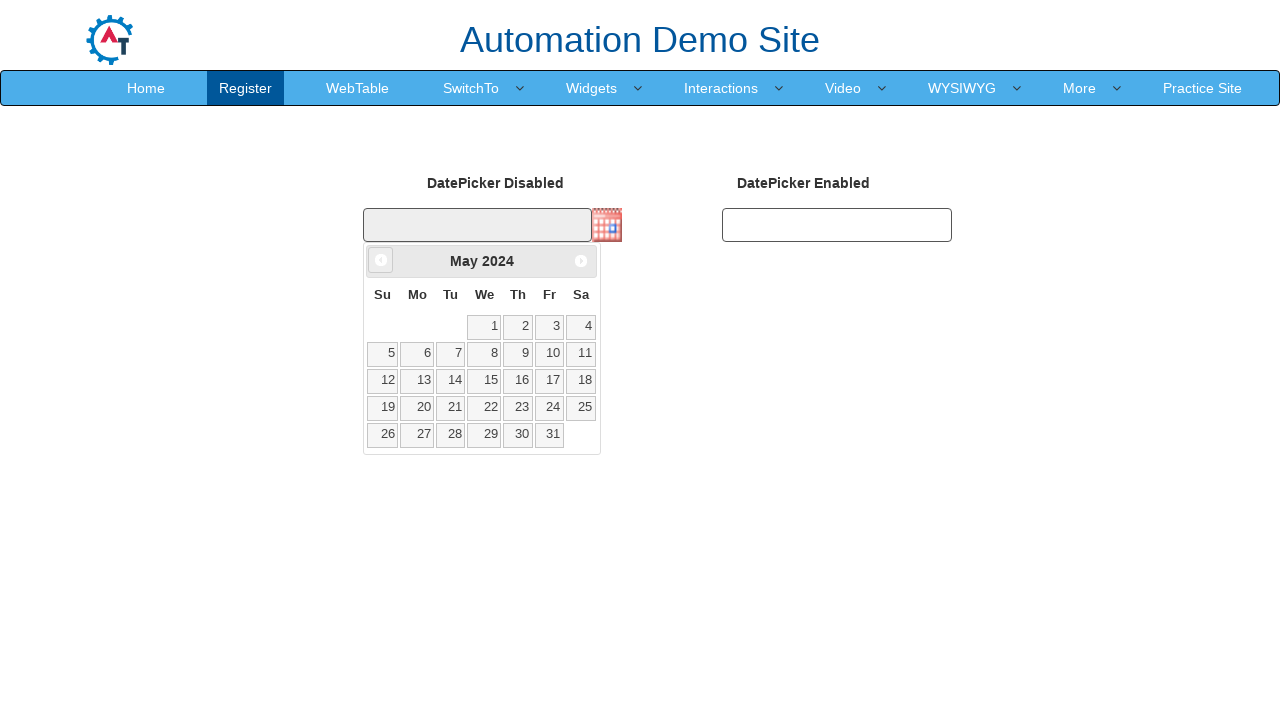

Navigated to previous month (currently at May 2024) at (381, 260) on [data-handler='prev']
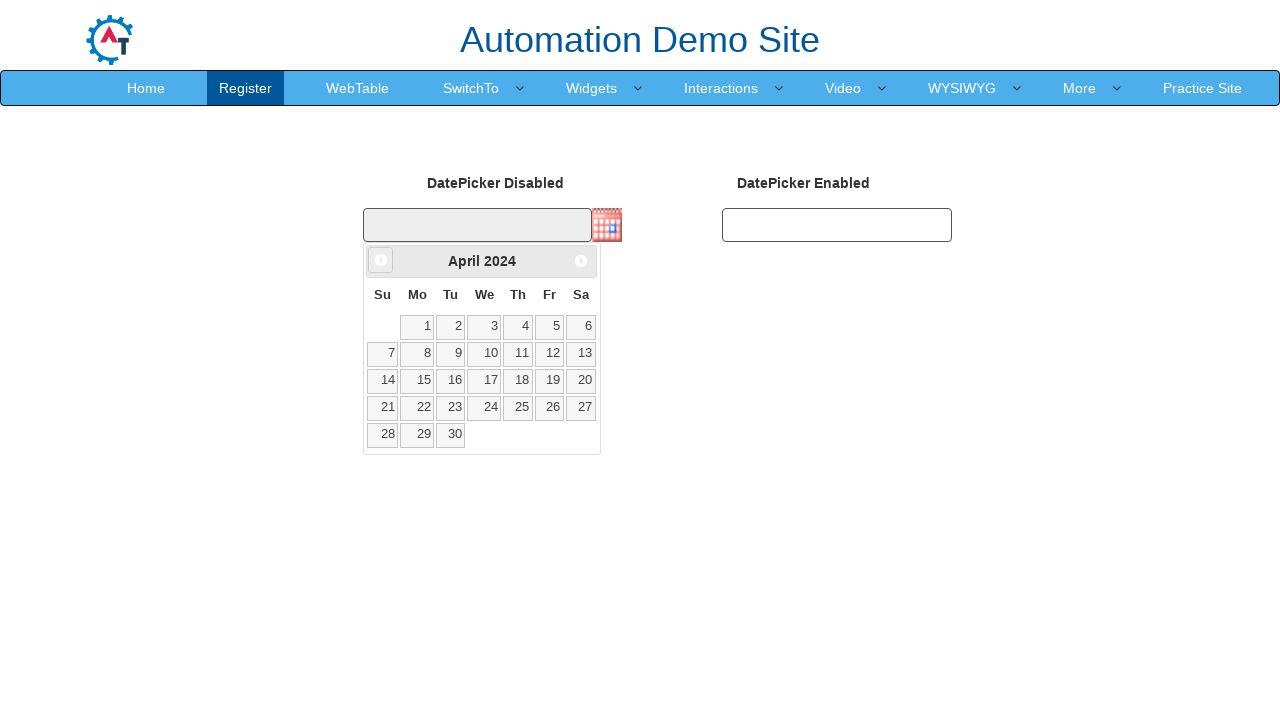

Waited for calendar to update
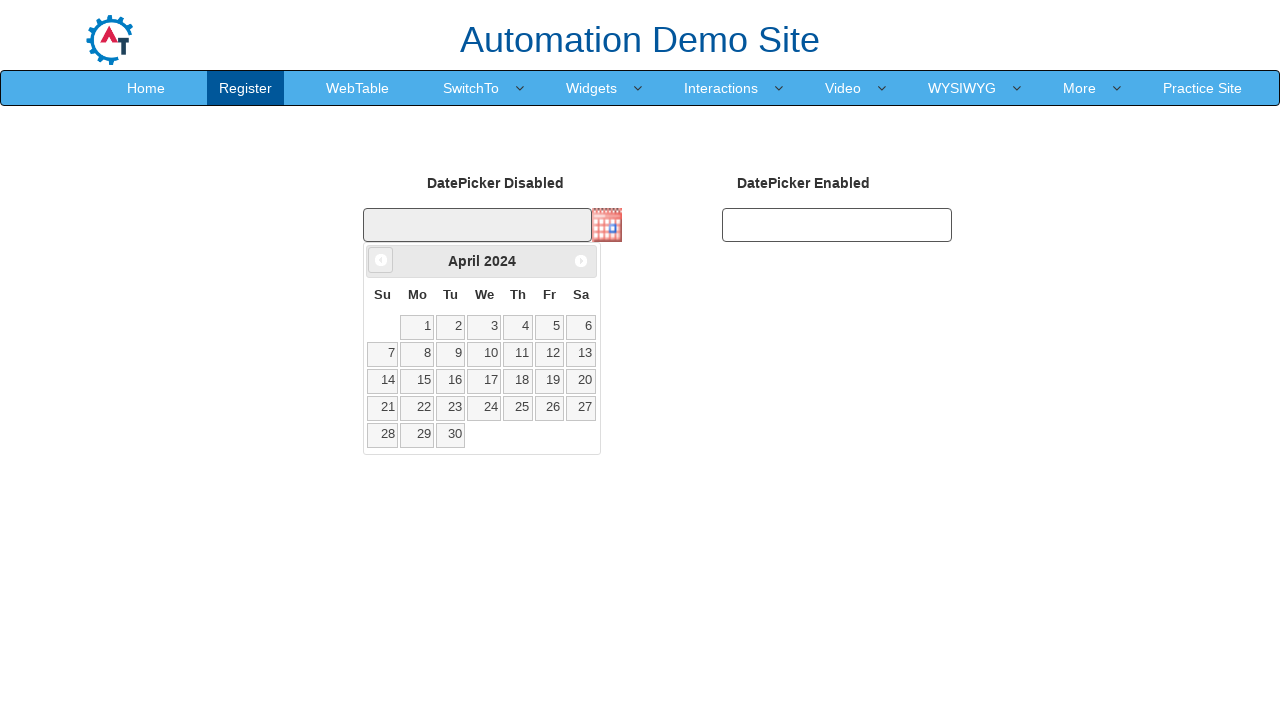

Navigated to previous month (currently at April 2024) at (381, 260) on [data-handler='prev']
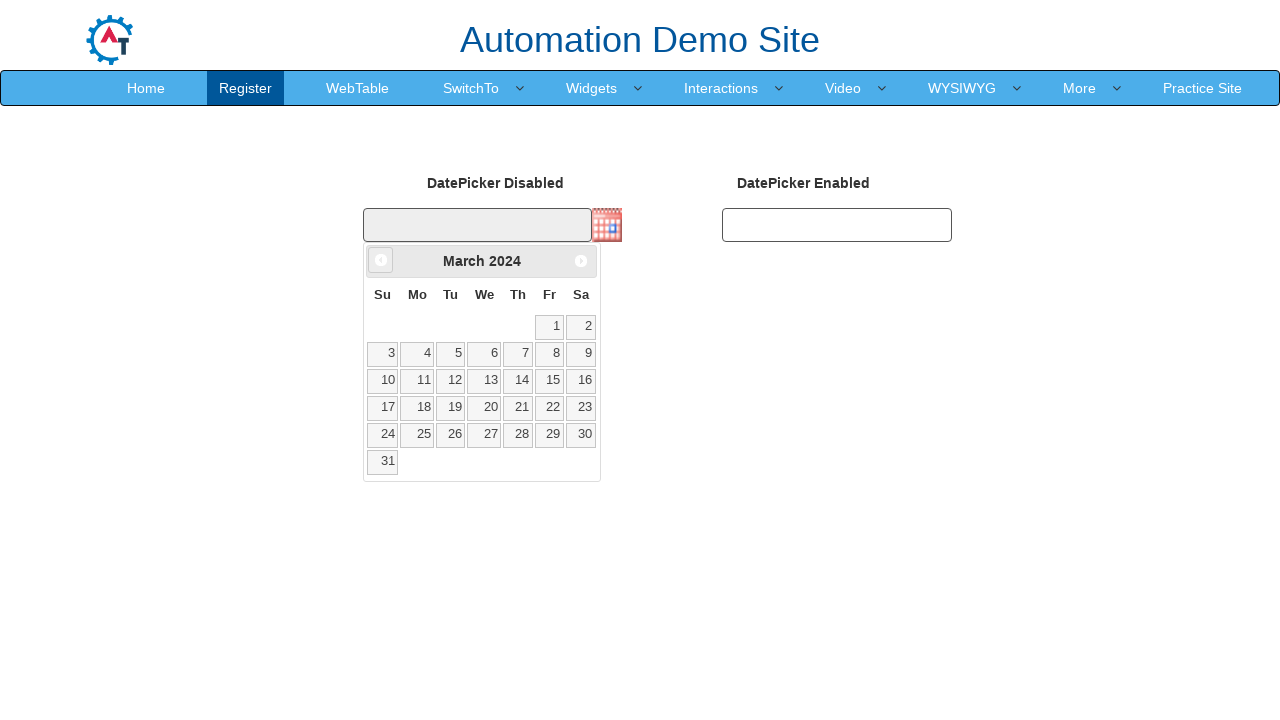

Waited for calendar to update
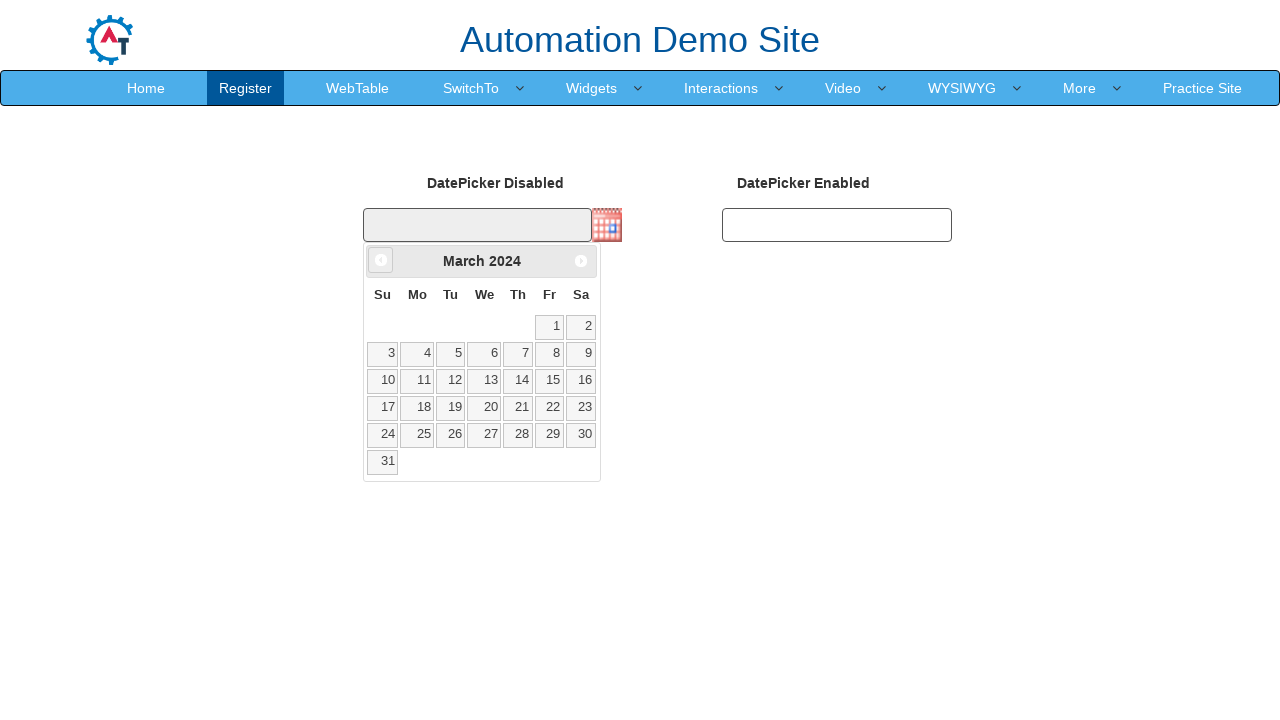

Navigated to previous month (currently at March 2024) at (381, 260) on [data-handler='prev']
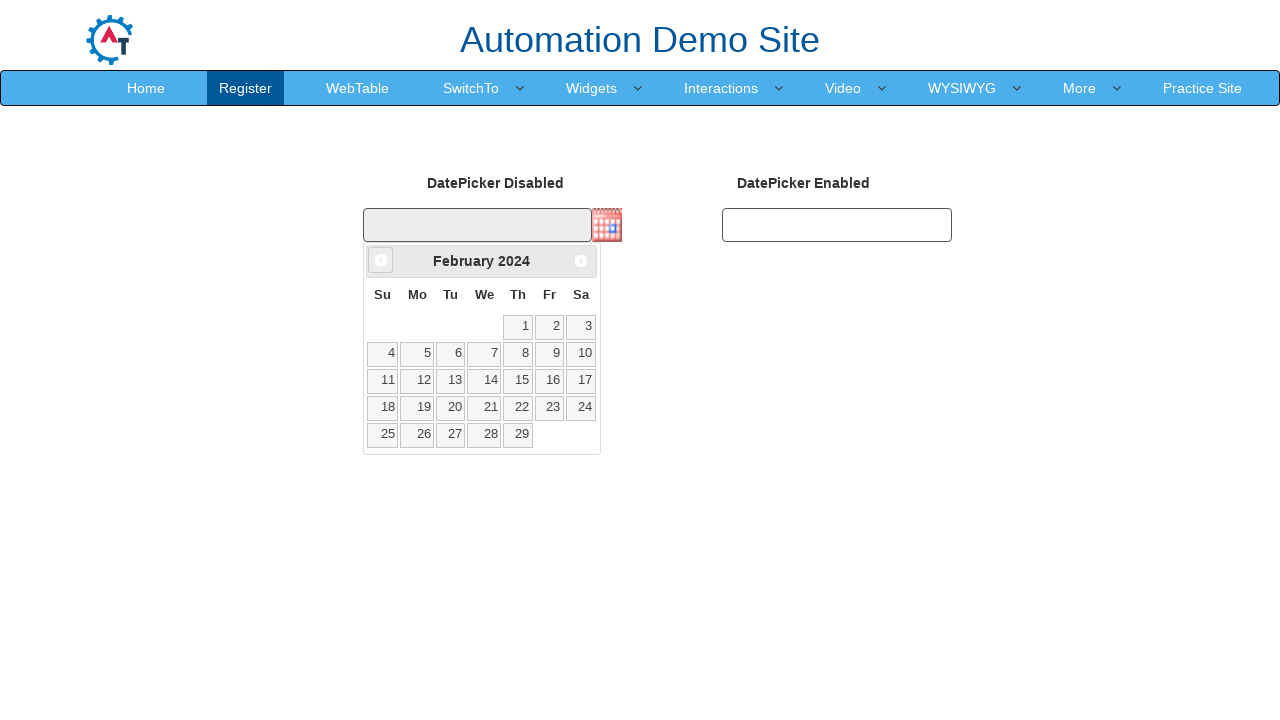

Waited for calendar to update
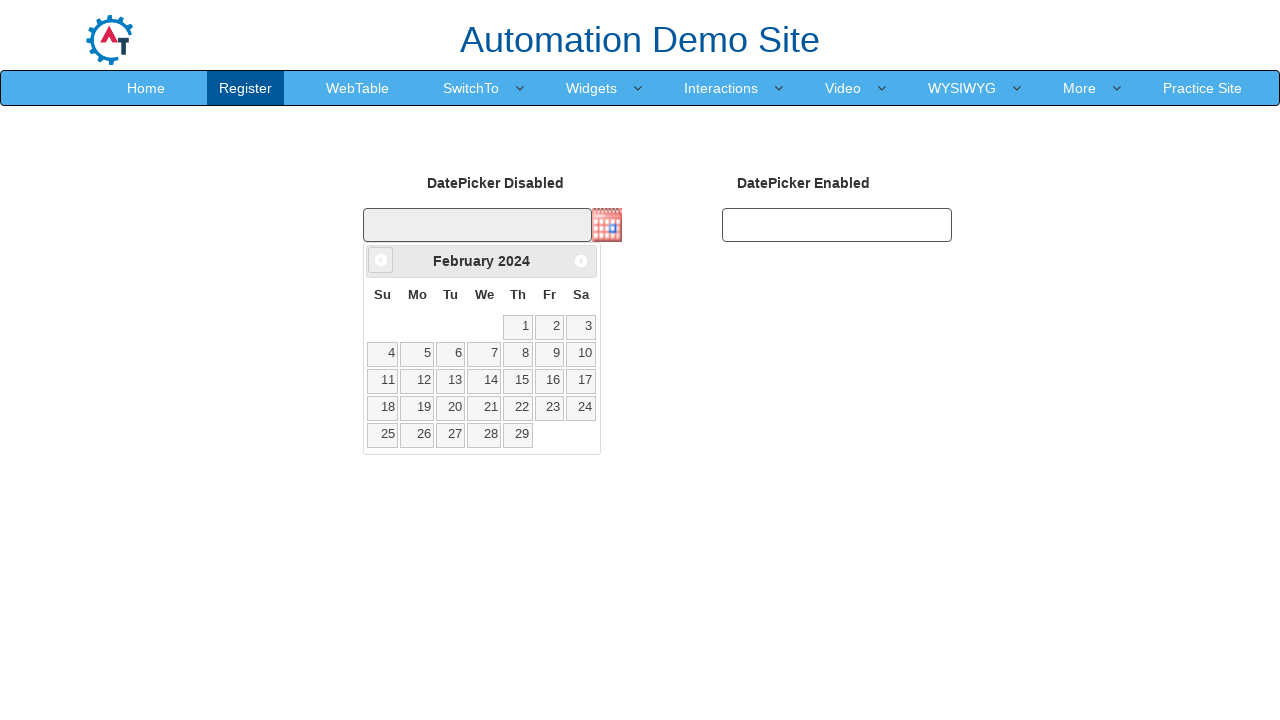

Navigated to previous month (currently at February 2024) at (381, 260) on [data-handler='prev']
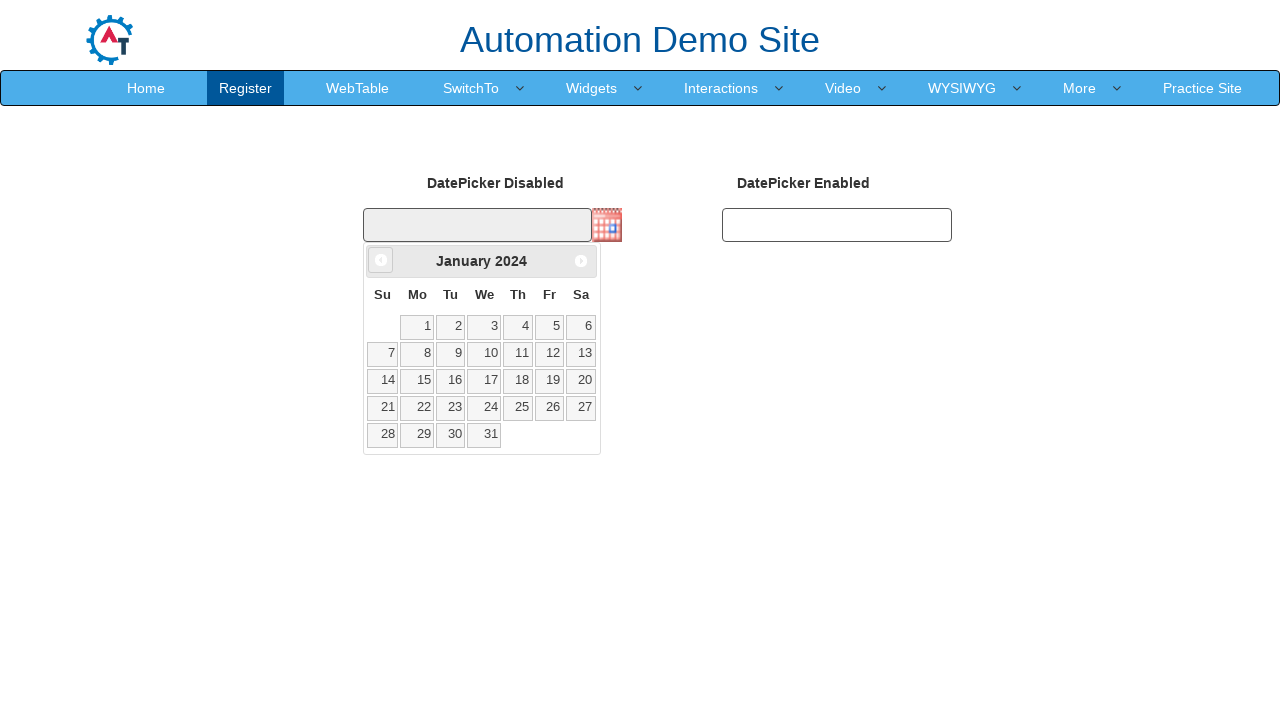

Waited for calendar to update
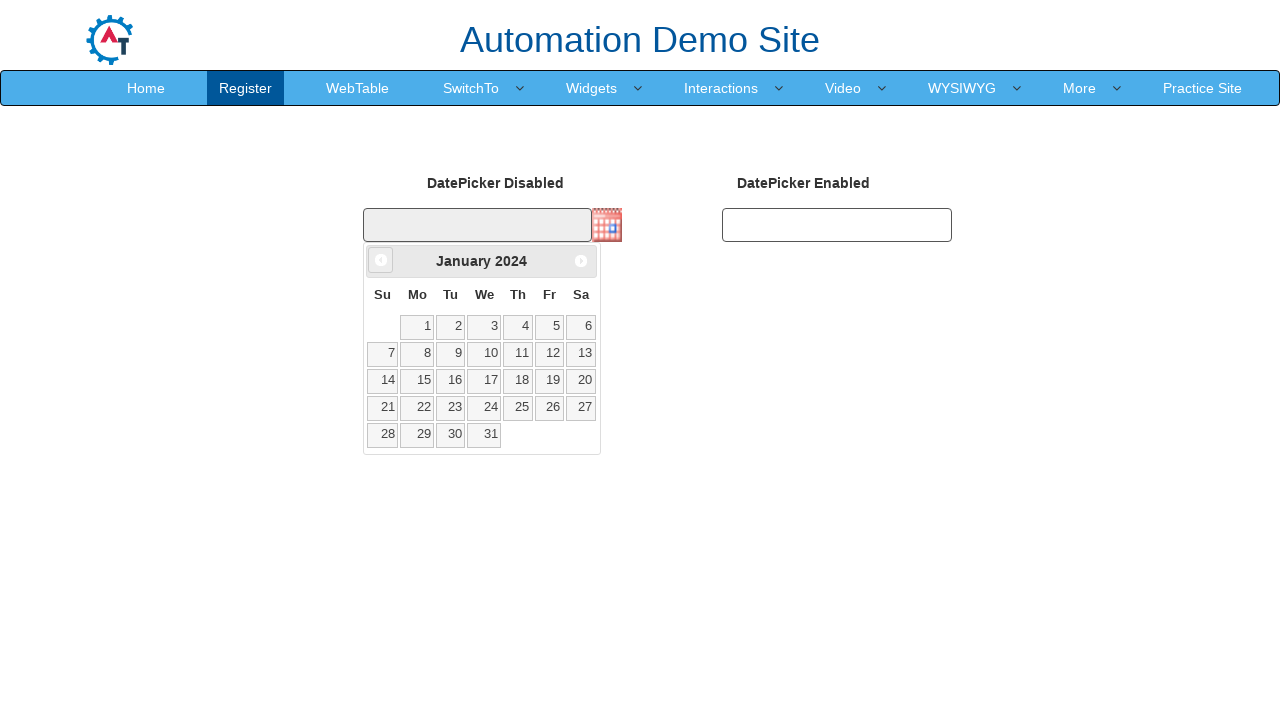

Navigated to previous month (currently at January 2024) at (381, 260) on [data-handler='prev']
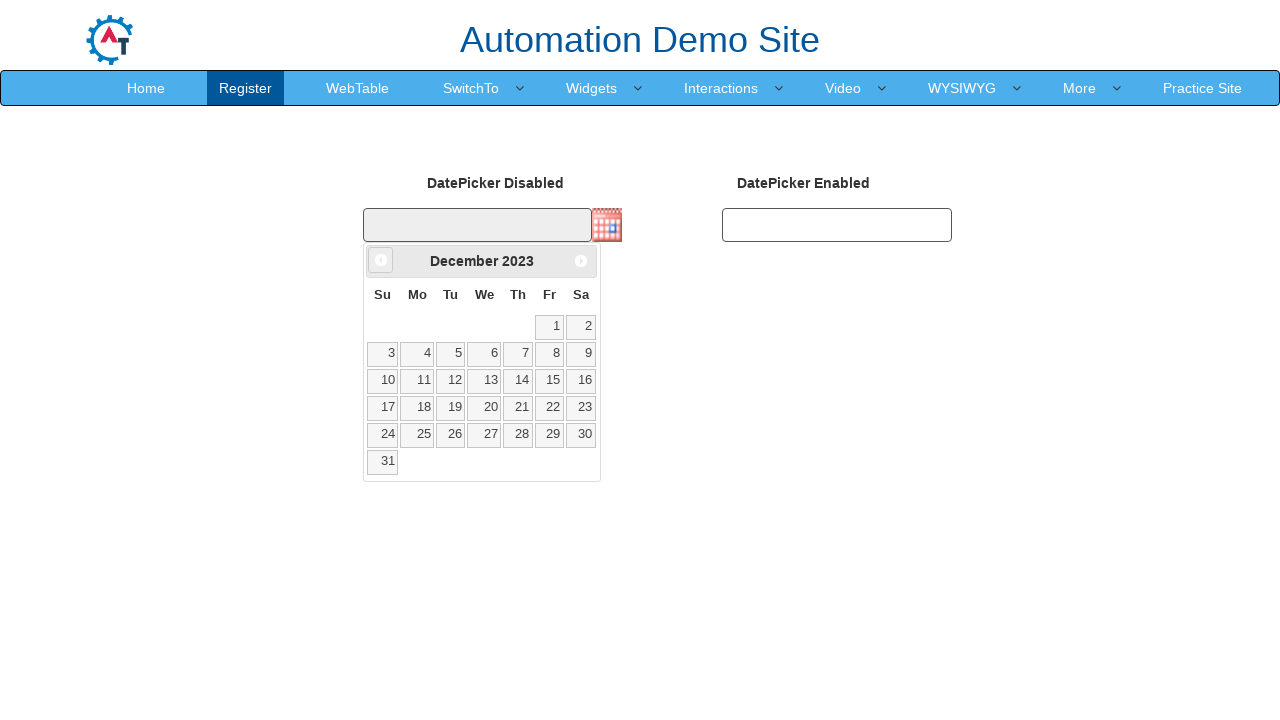

Waited for calendar to update
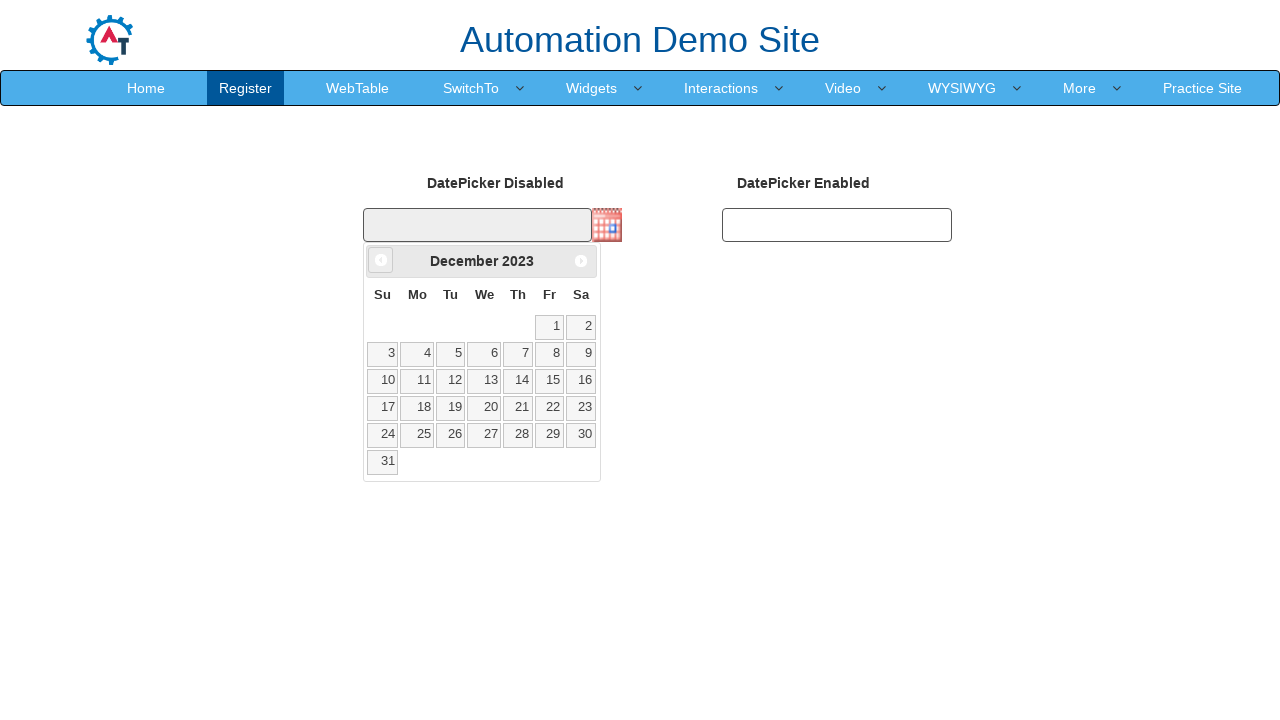

Navigated to previous month (currently at December 2023) at (381, 260) on [data-handler='prev']
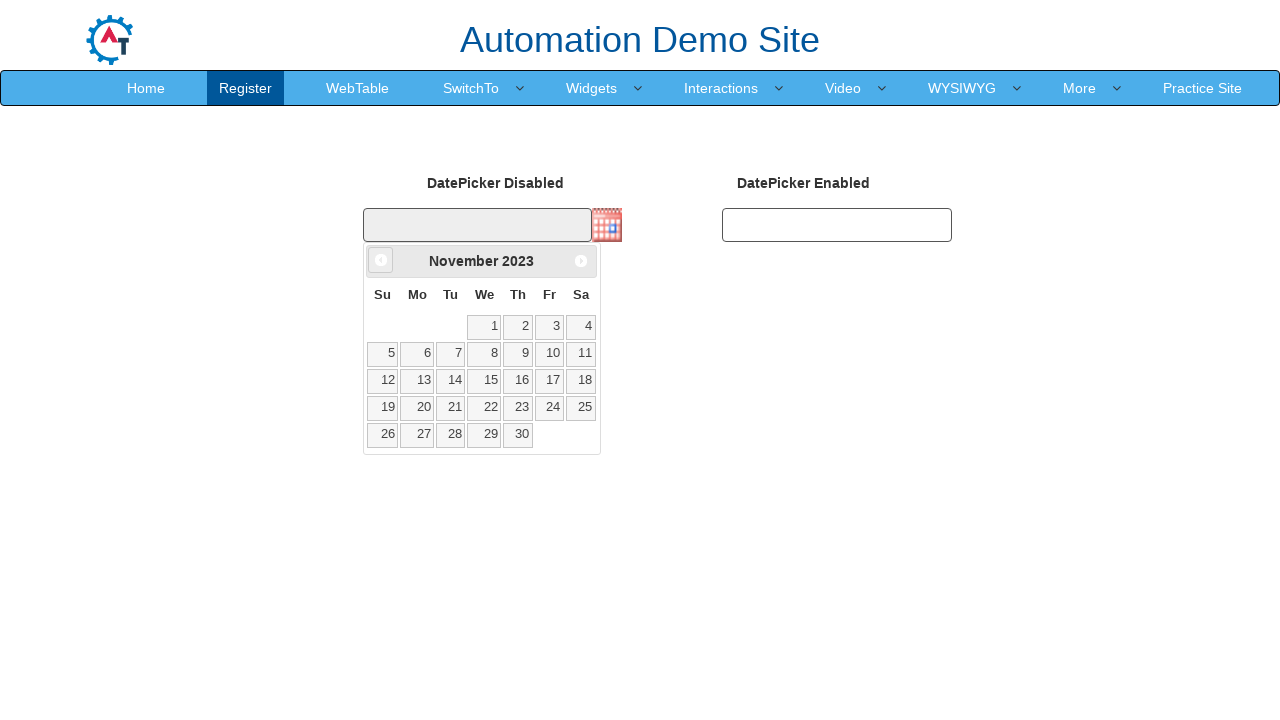

Waited for calendar to update
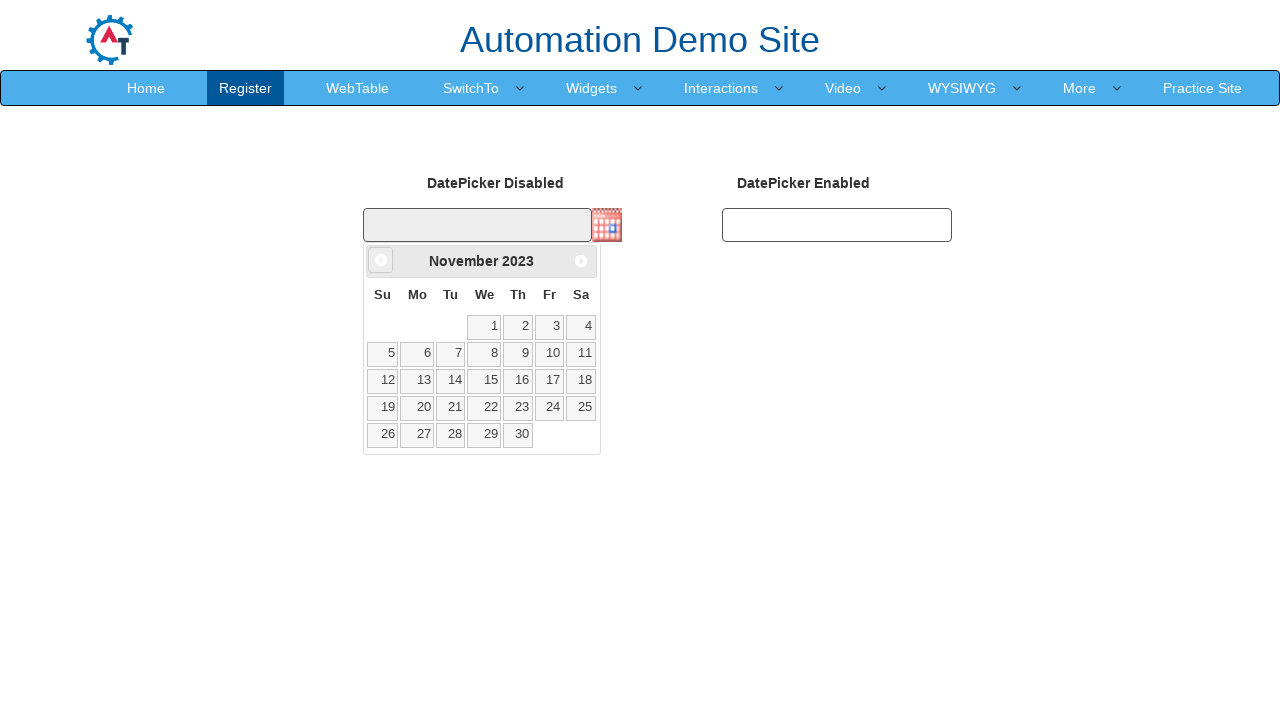

Navigated to previous month (currently at November 2023) at (381, 260) on [data-handler='prev']
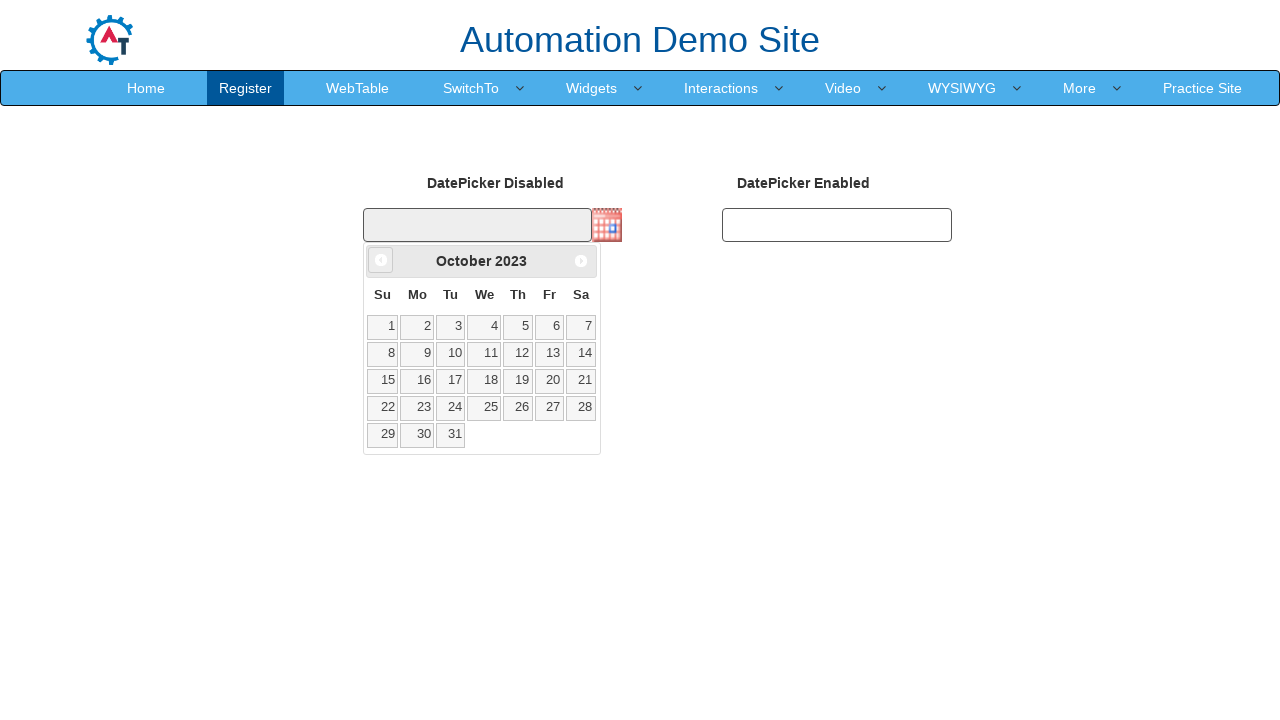

Waited for calendar to update
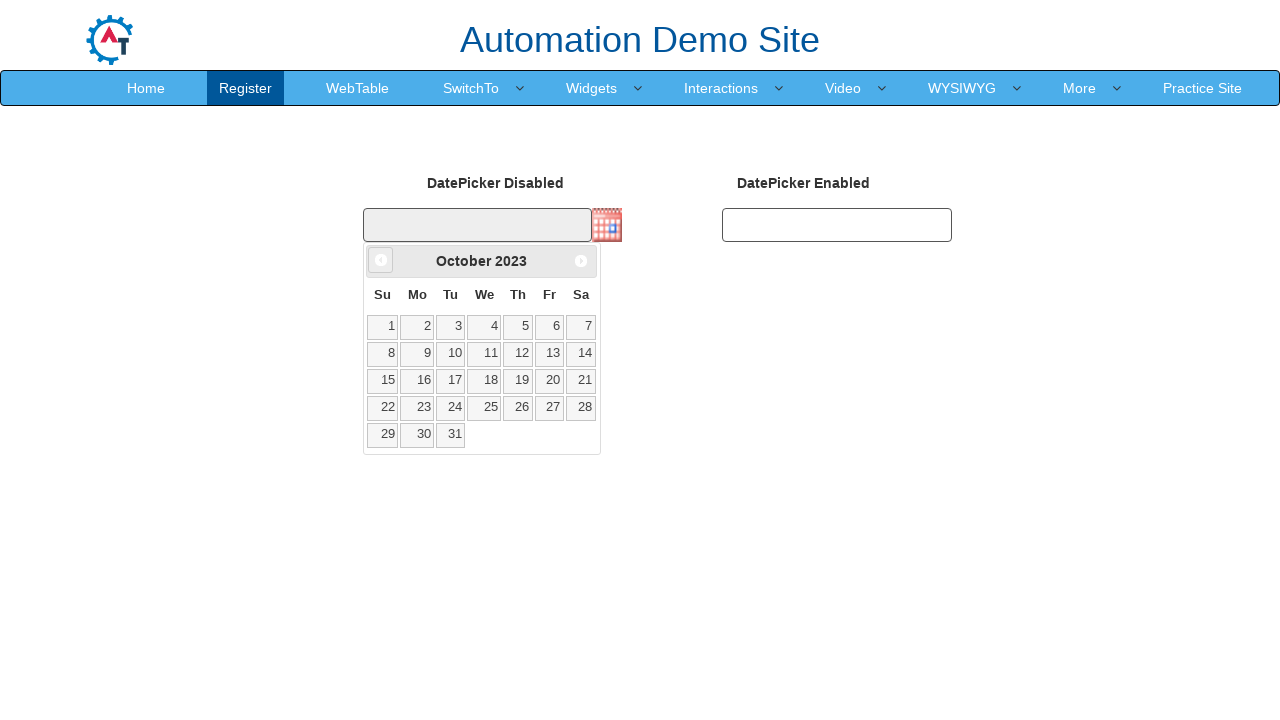

Navigated to previous month (currently at October 2023) at (381, 260) on [data-handler='prev']
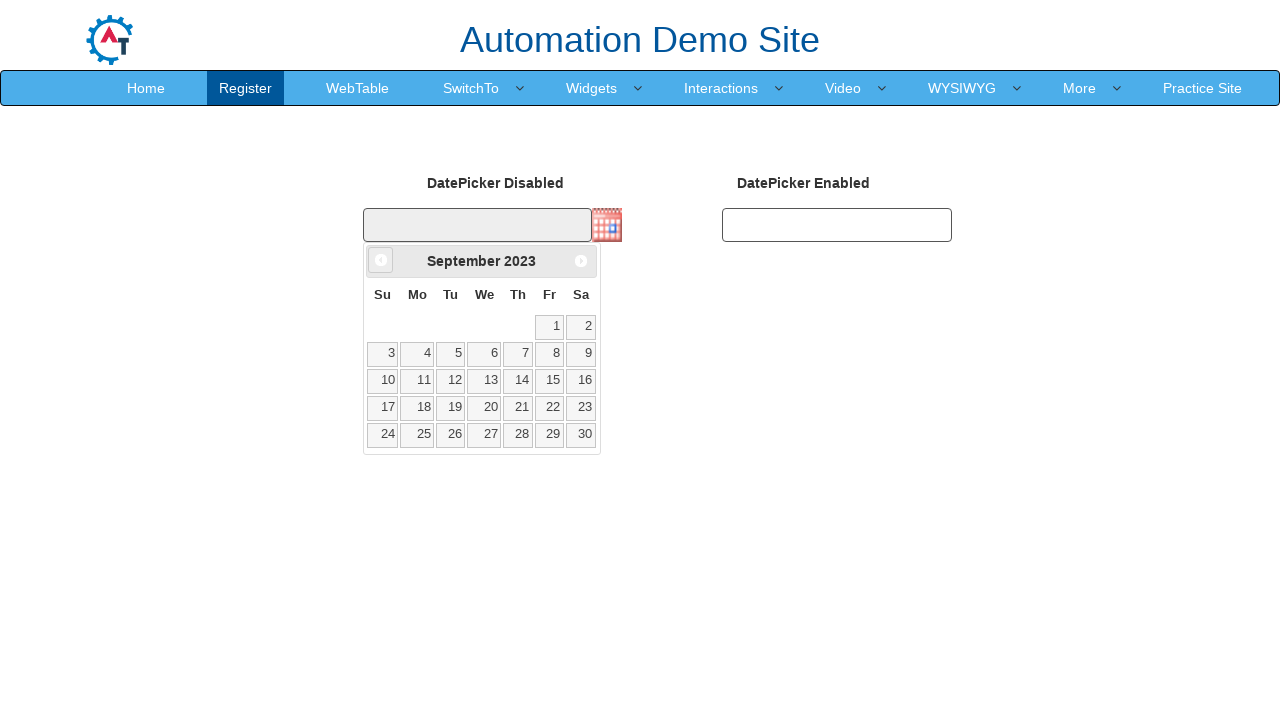

Waited for calendar to update
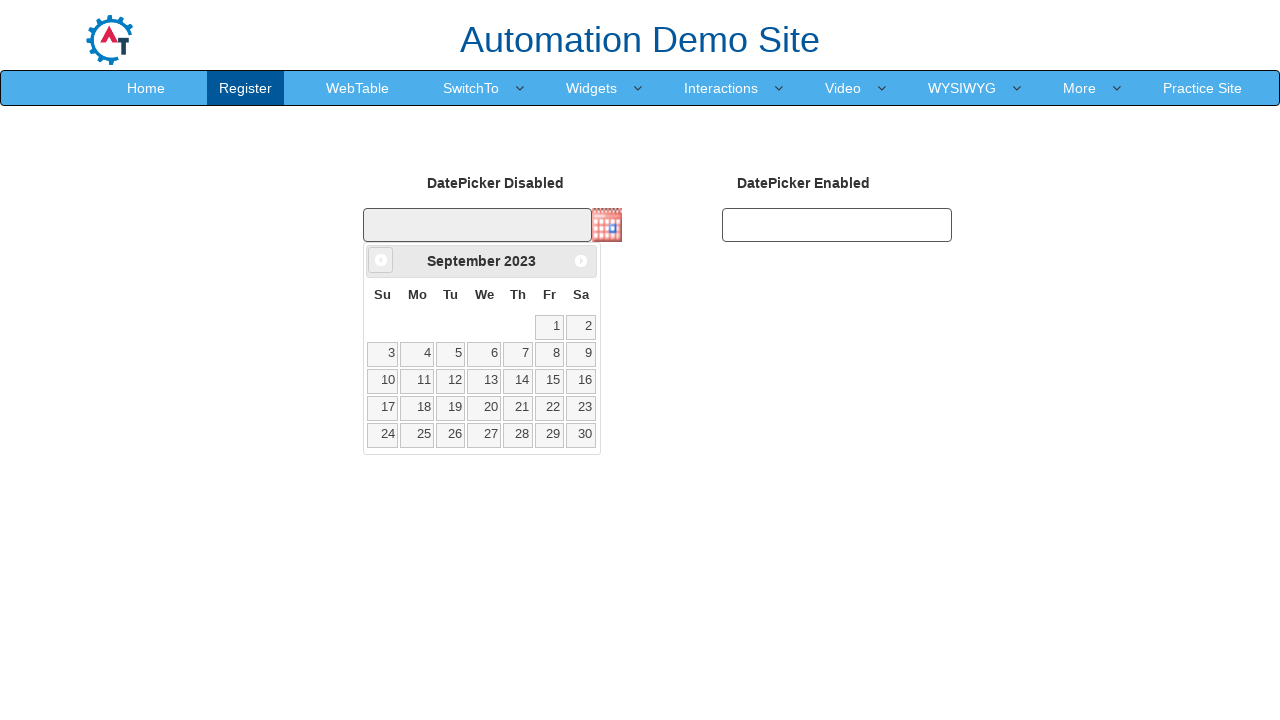

Navigated to previous month (currently at September 2023) at (381, 260) on [data-handler='prev']
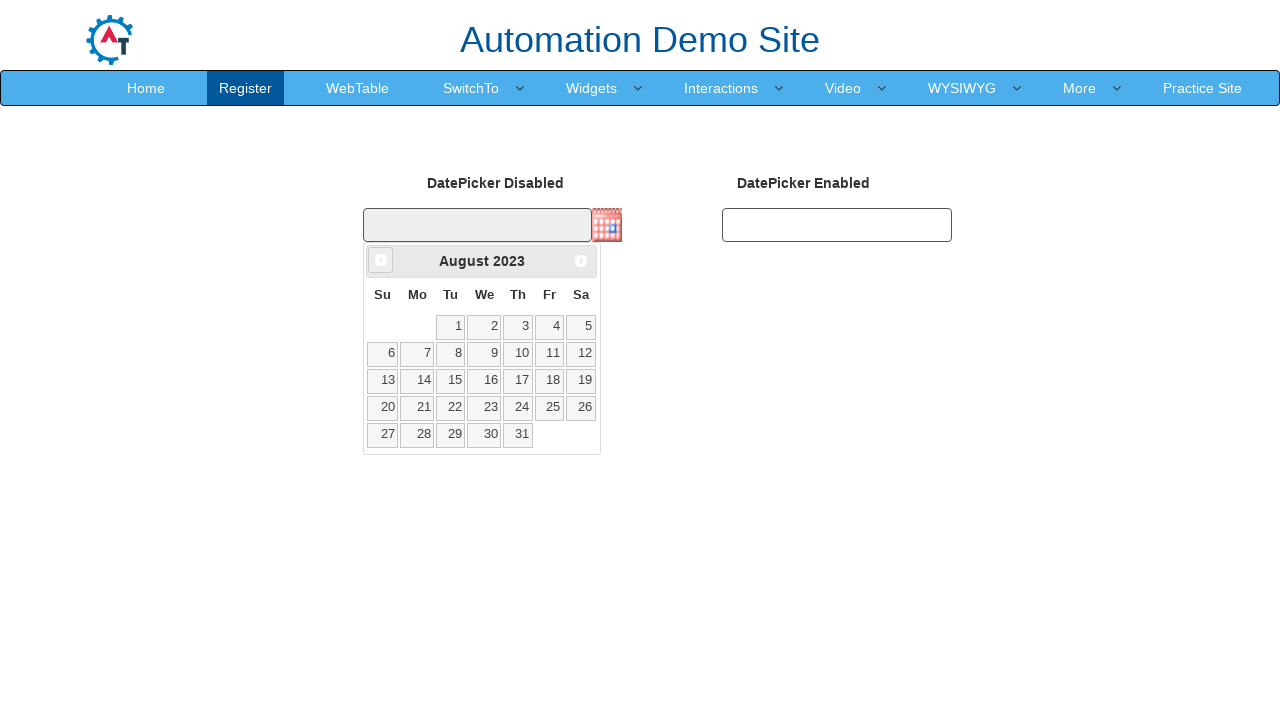

Waited for calendar to update
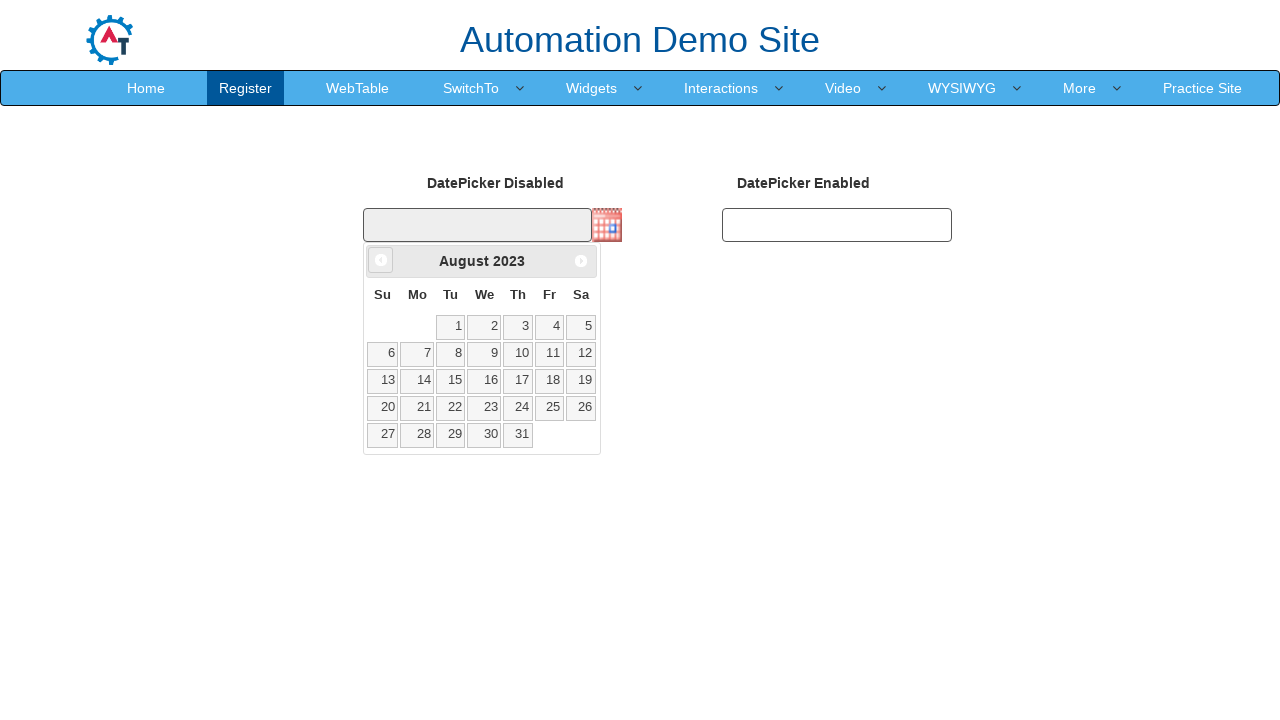

Navigated to previous month (currently at August 2023) at (381, 260) on [data-handler='prev']
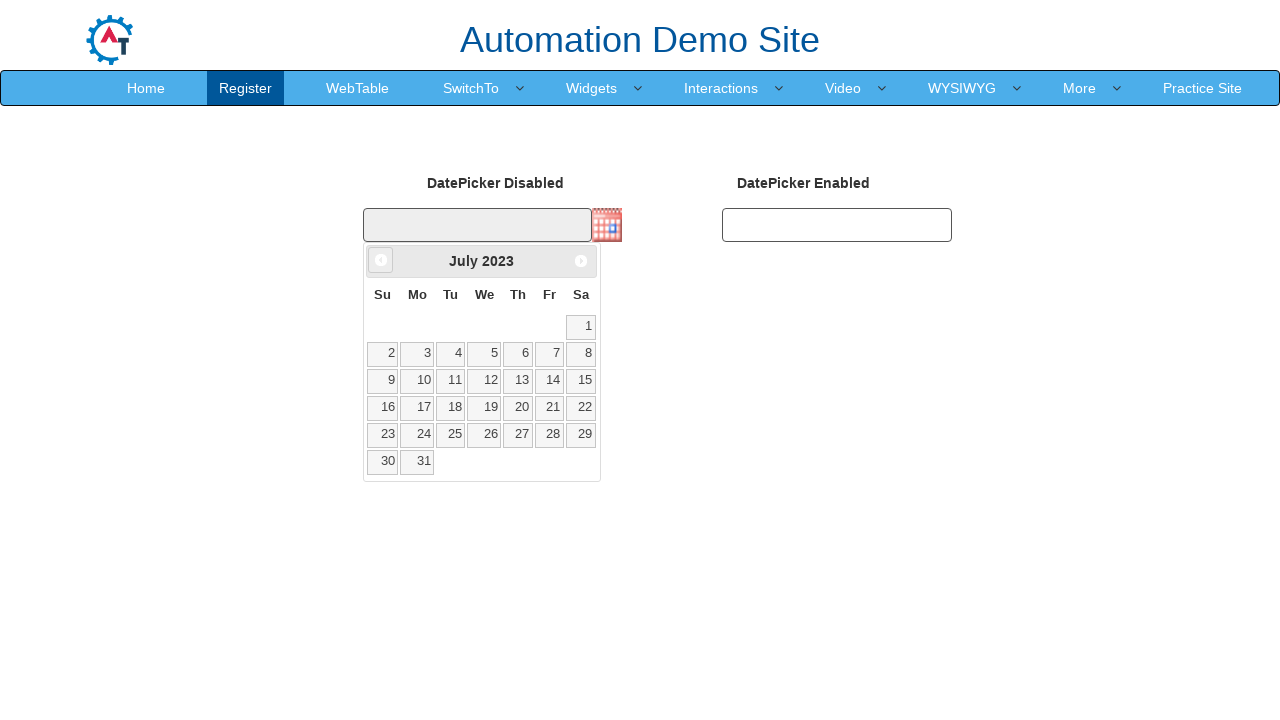

Waited for calendar to update
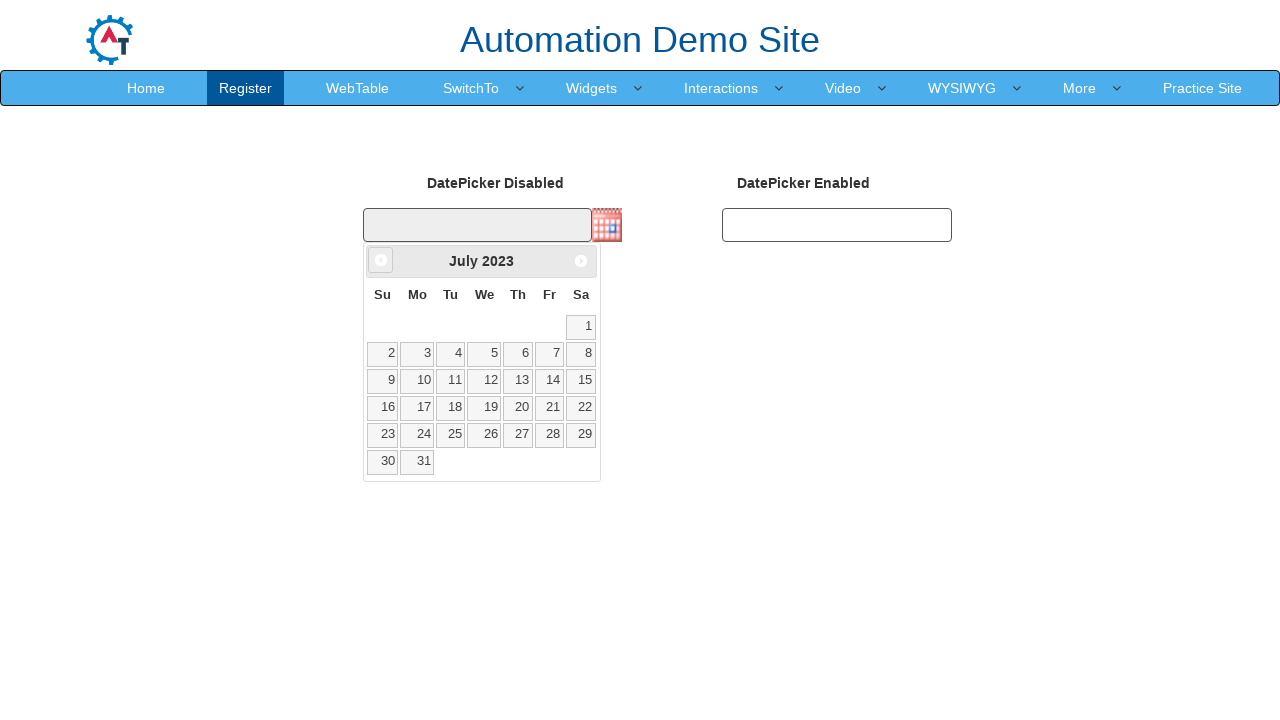

Navigated to previous month (currently at July 2023) at (381, 260) on [data-handler='prev']
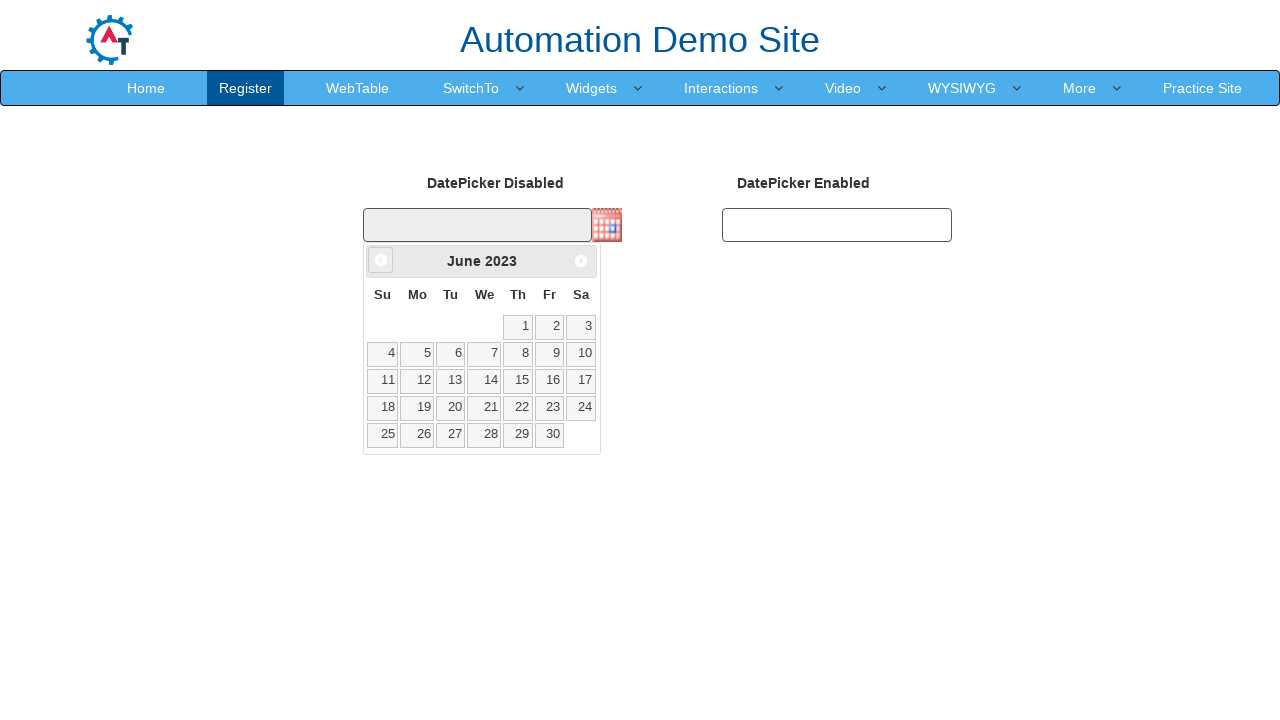

Waited for calendar to update
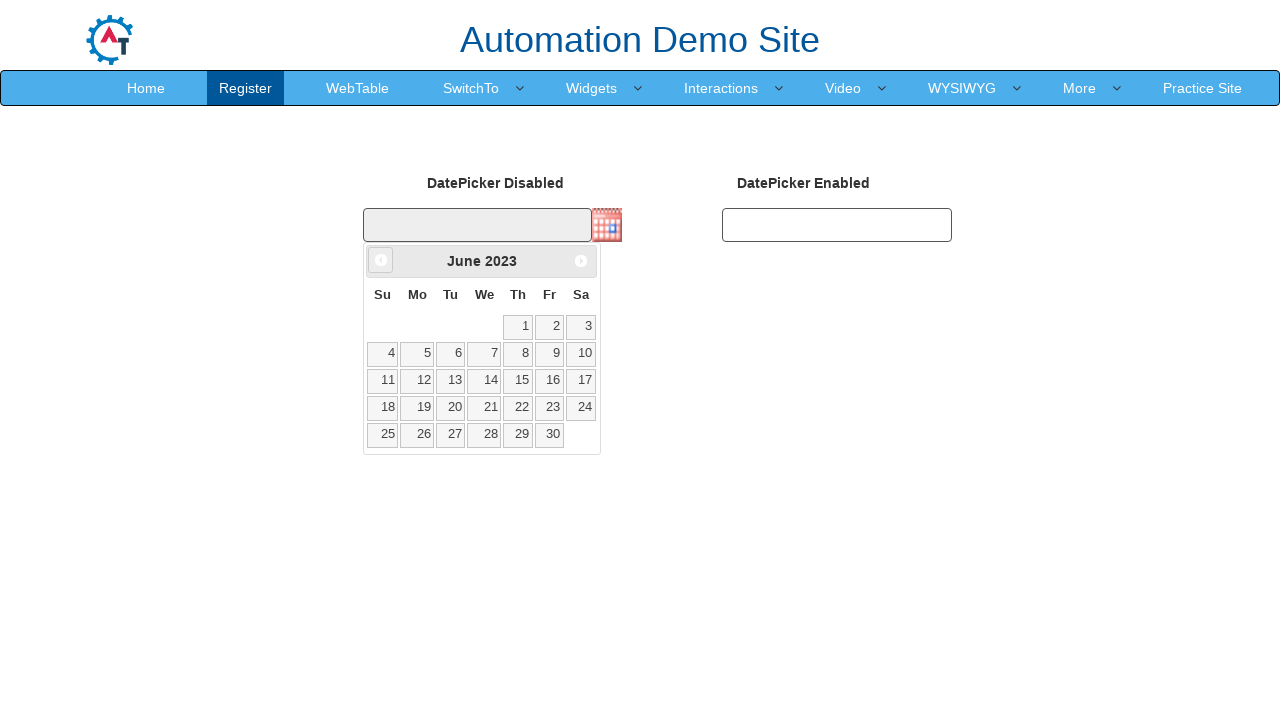

Navigated to previous month (currently at June 2023) at (381, 260) on [data-handler='prev']
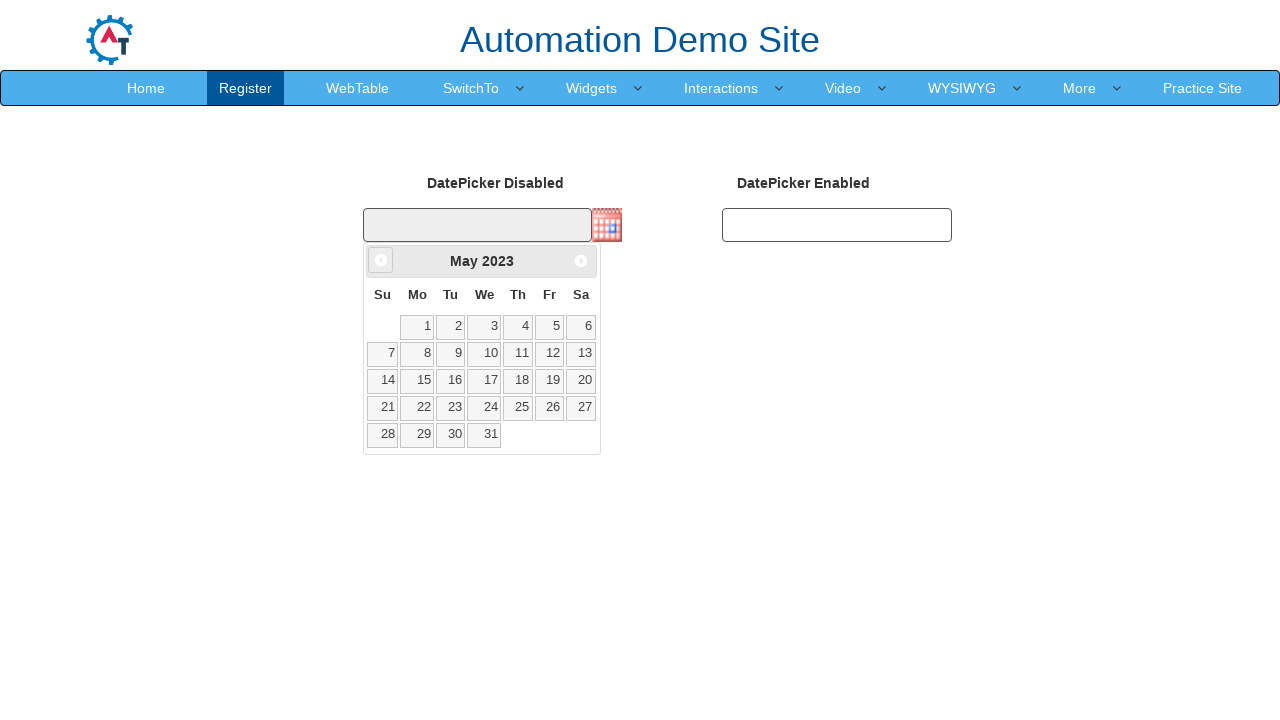

Waited for calendar to update
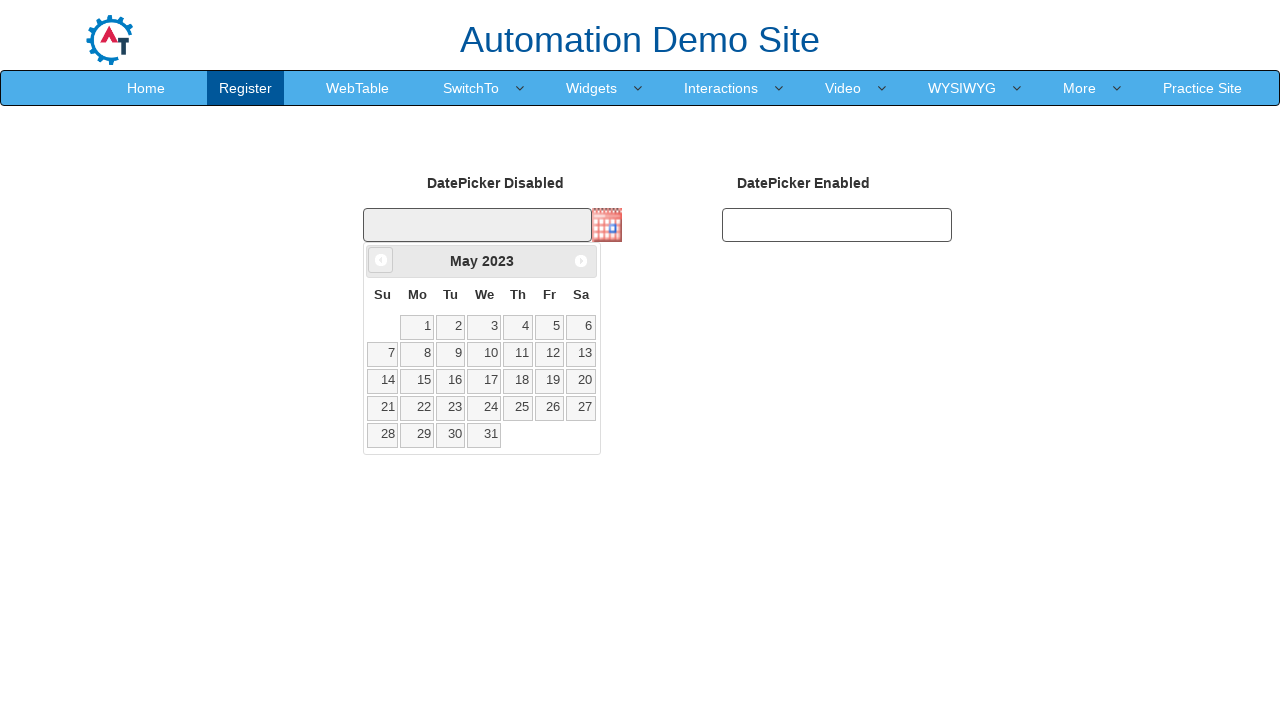

Reached May 2023 in date picker
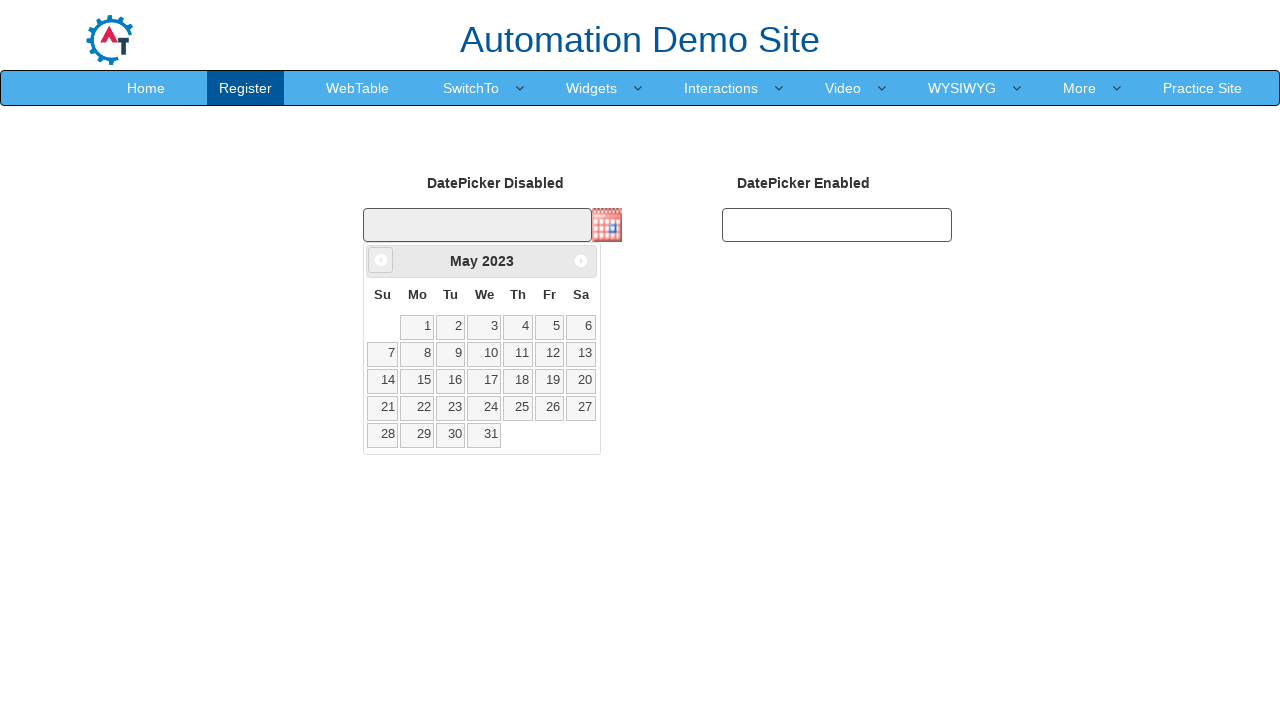

Selected day 15 from the calendar at (417, 381) on .ui-datepicker-calendar td[data-handler='selectDay'] a:has-text('15')
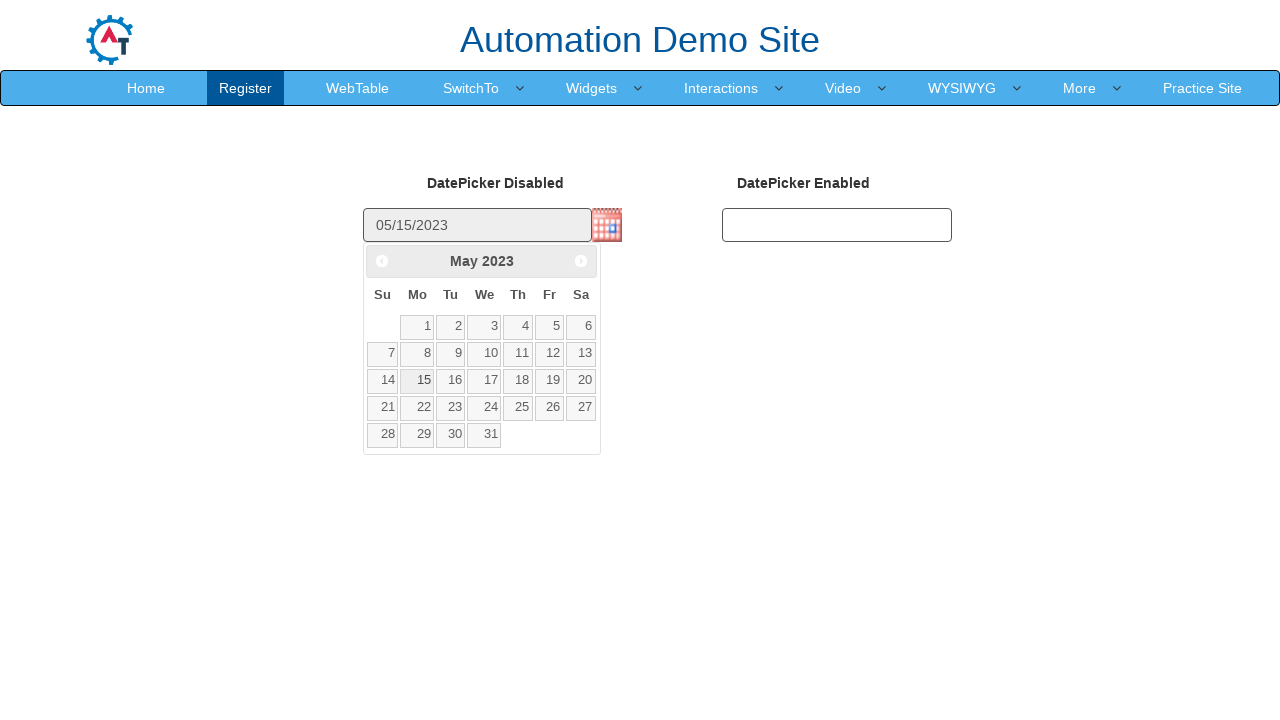

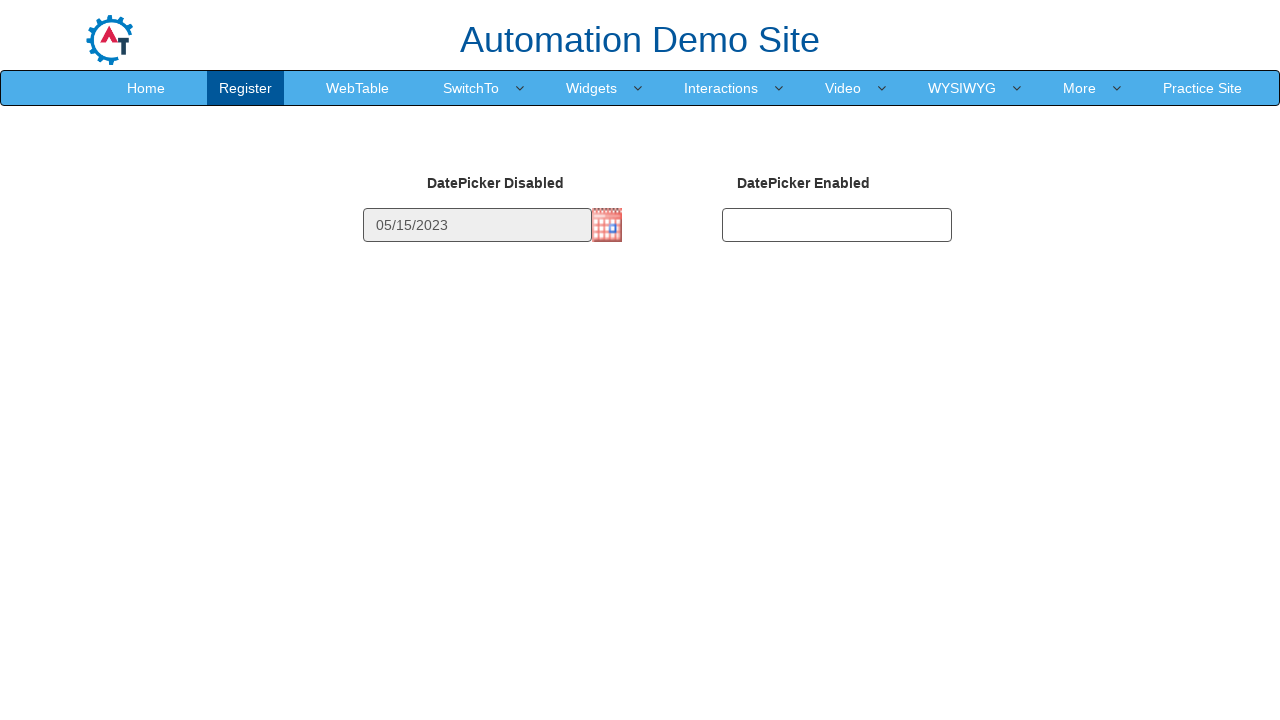